Tests the Selenium WebDriver Java practice site by verifying that chapter links (3-9) are present and functional, checking that clicking each link opens the appropriate page with correct headers and URLs.

Starting URL: https://bonigarcia.dev/selenium-webdriver-java/

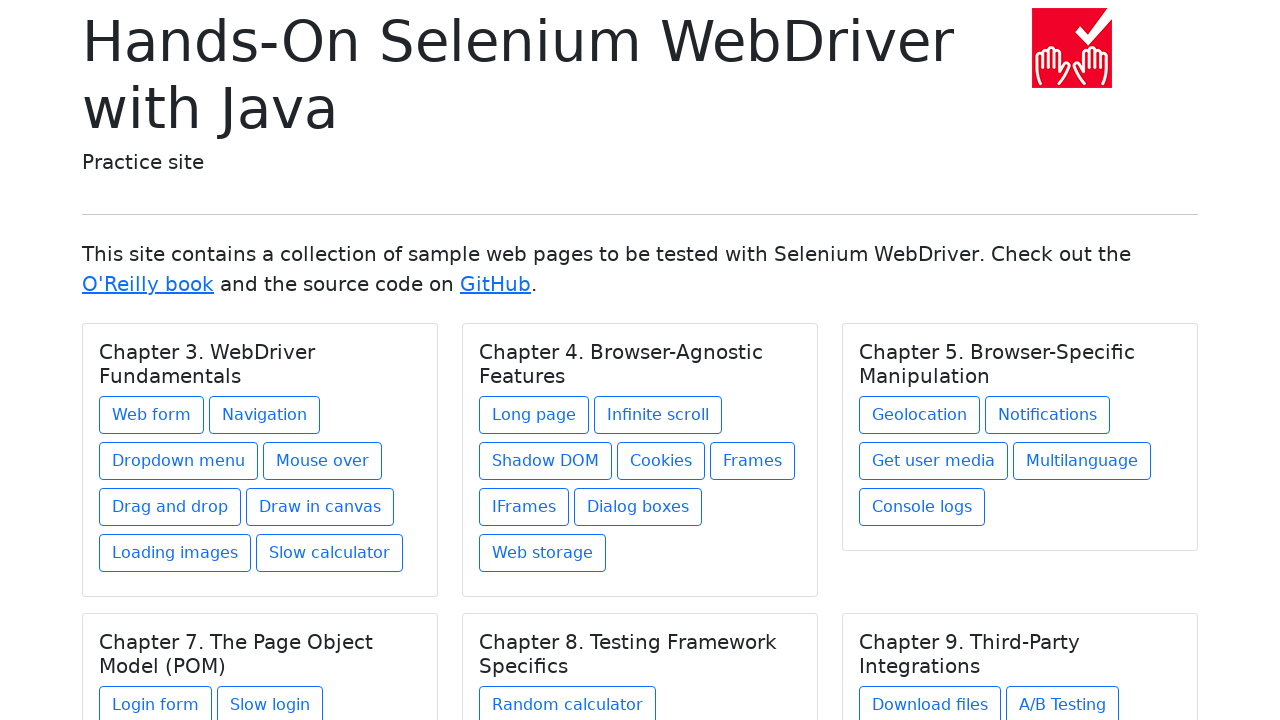

Homepage loaded and h1 header is visible
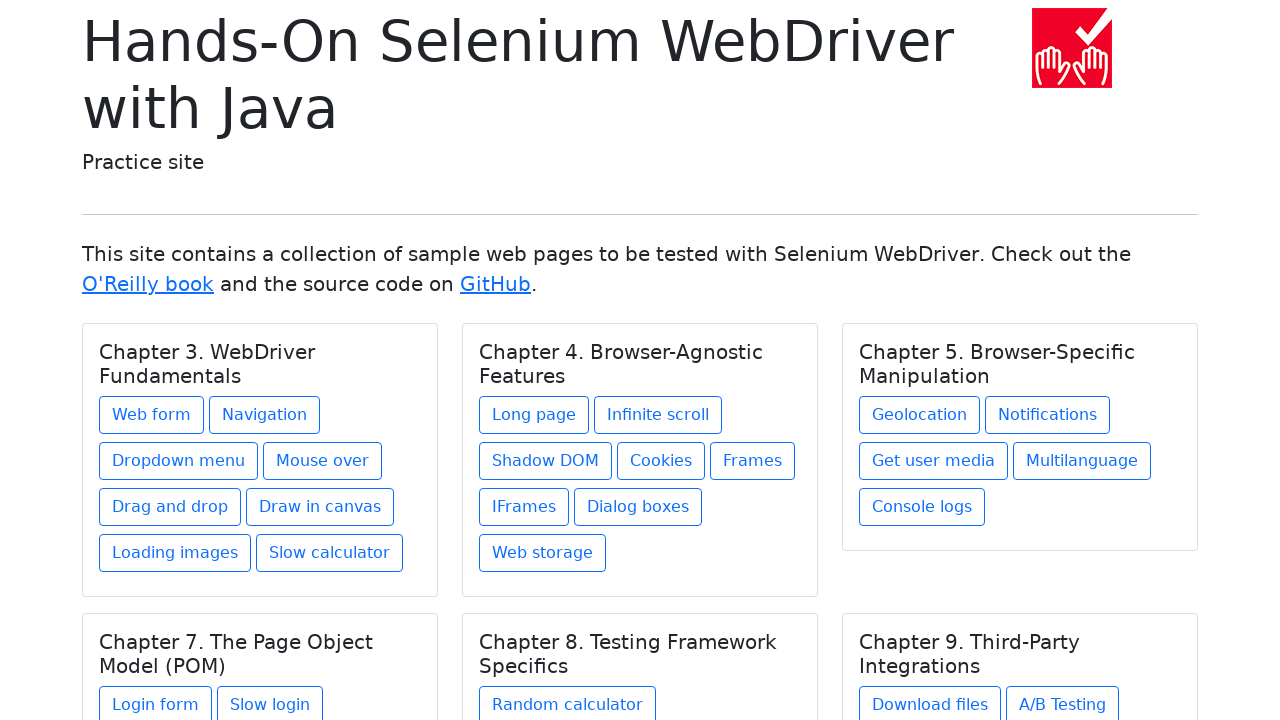

Clicked on Web Form link at (152, 415) on a[href='web-form.html']
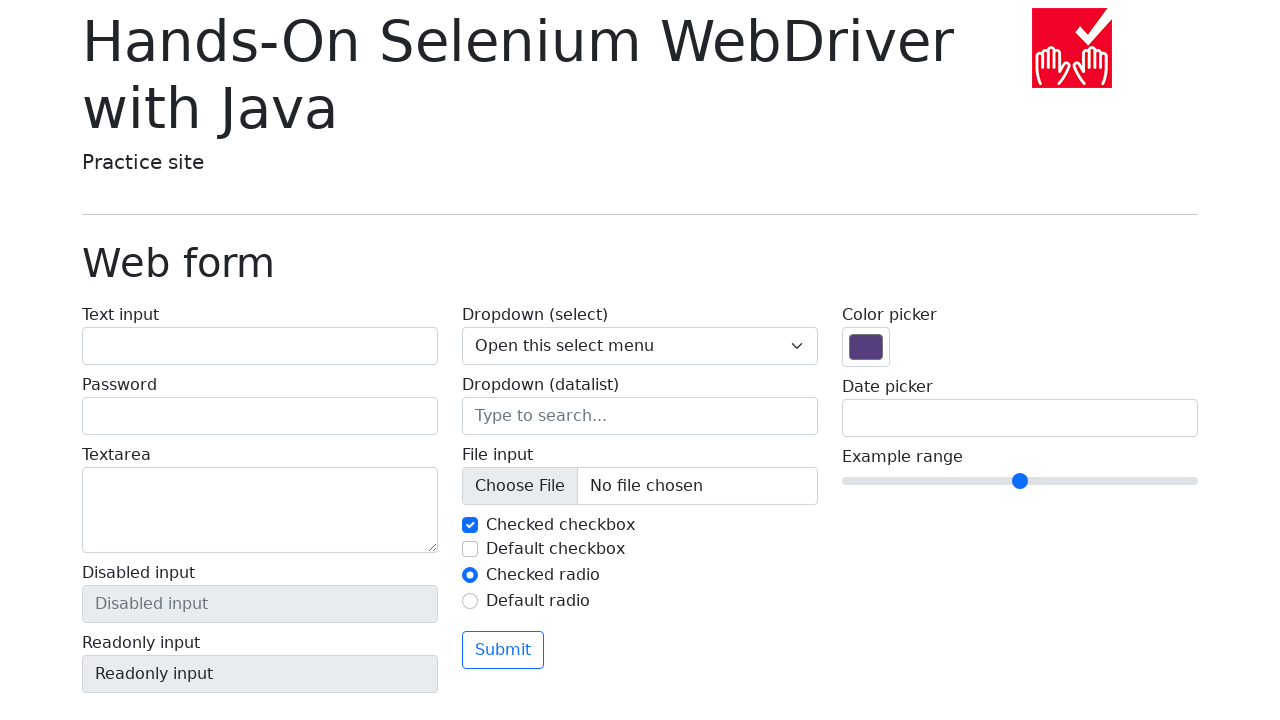

Web Form page loaded
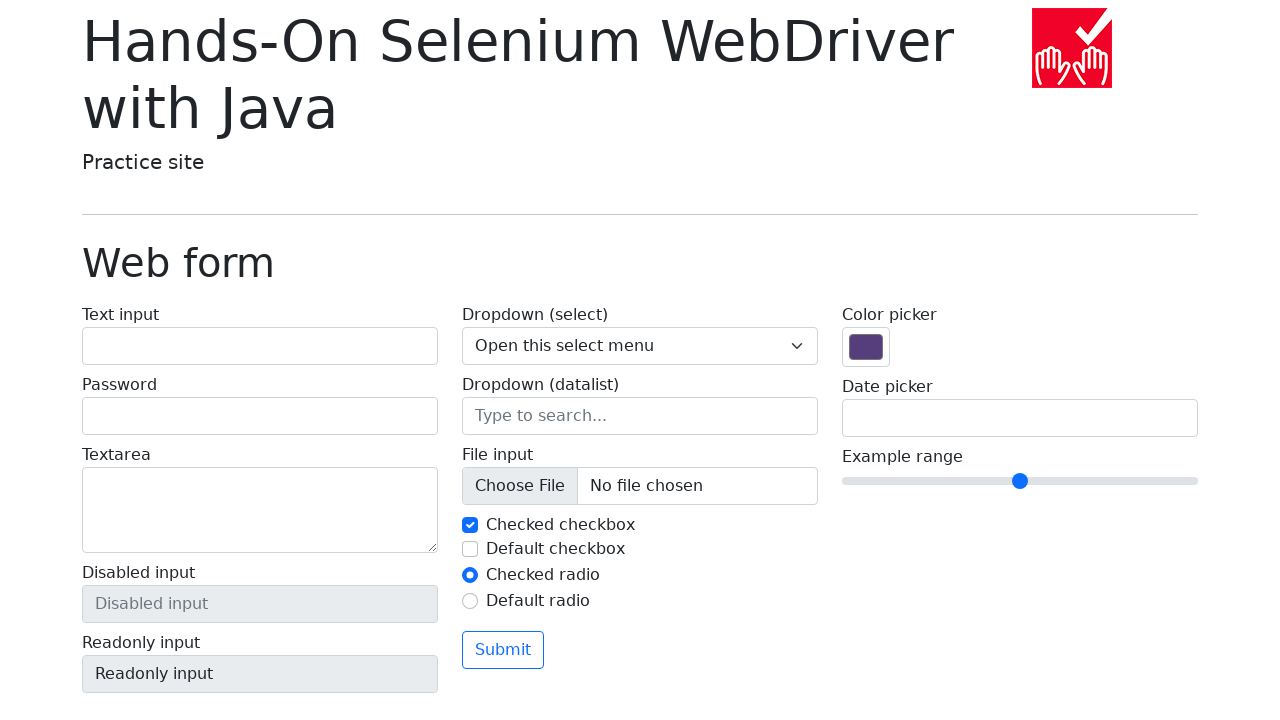

Verified web-form URL is correct
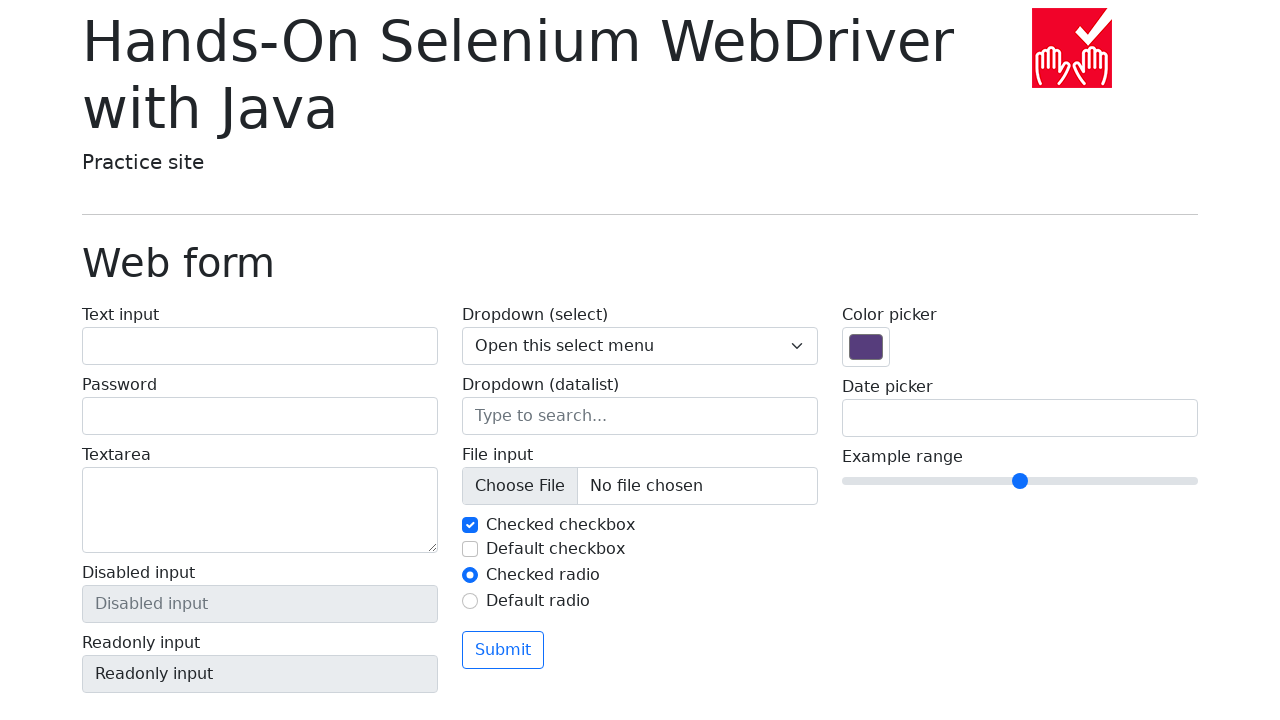

Navigated back to homepage
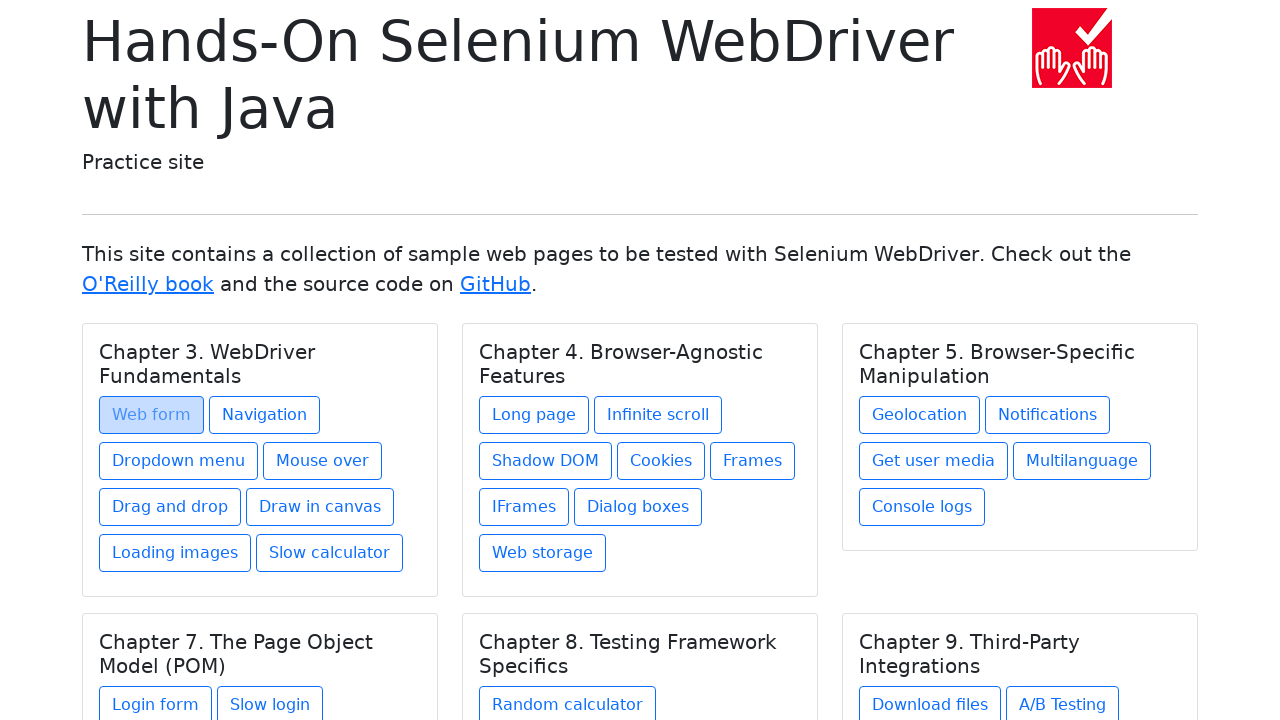

Homepage reloaded
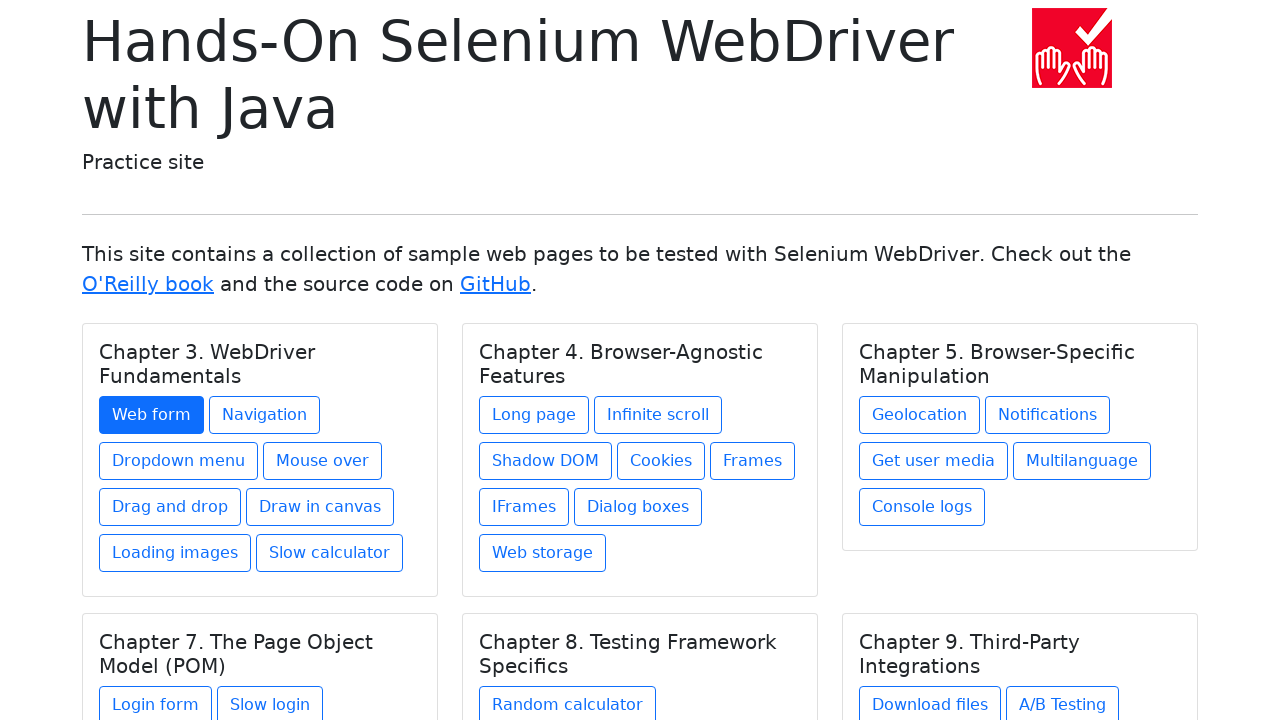

Clicked on Navigation link at (264, 415) on a[href='navigation1.html']
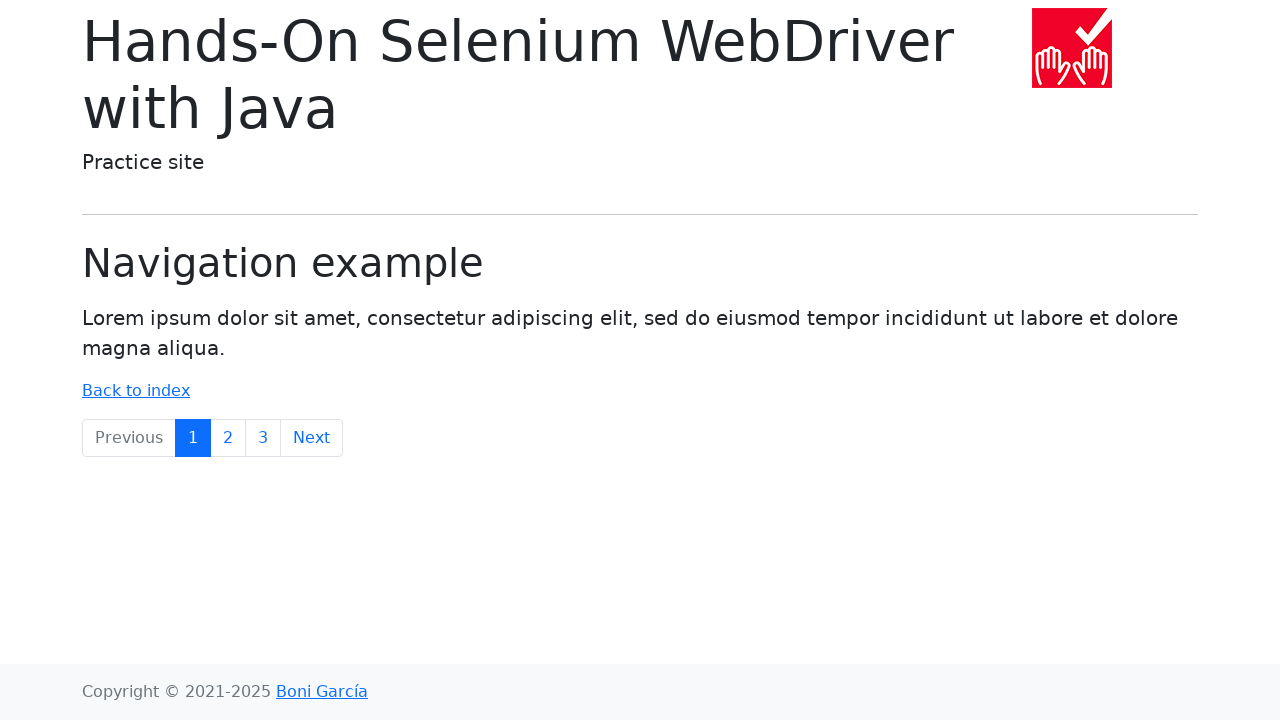

Navigation page loaded
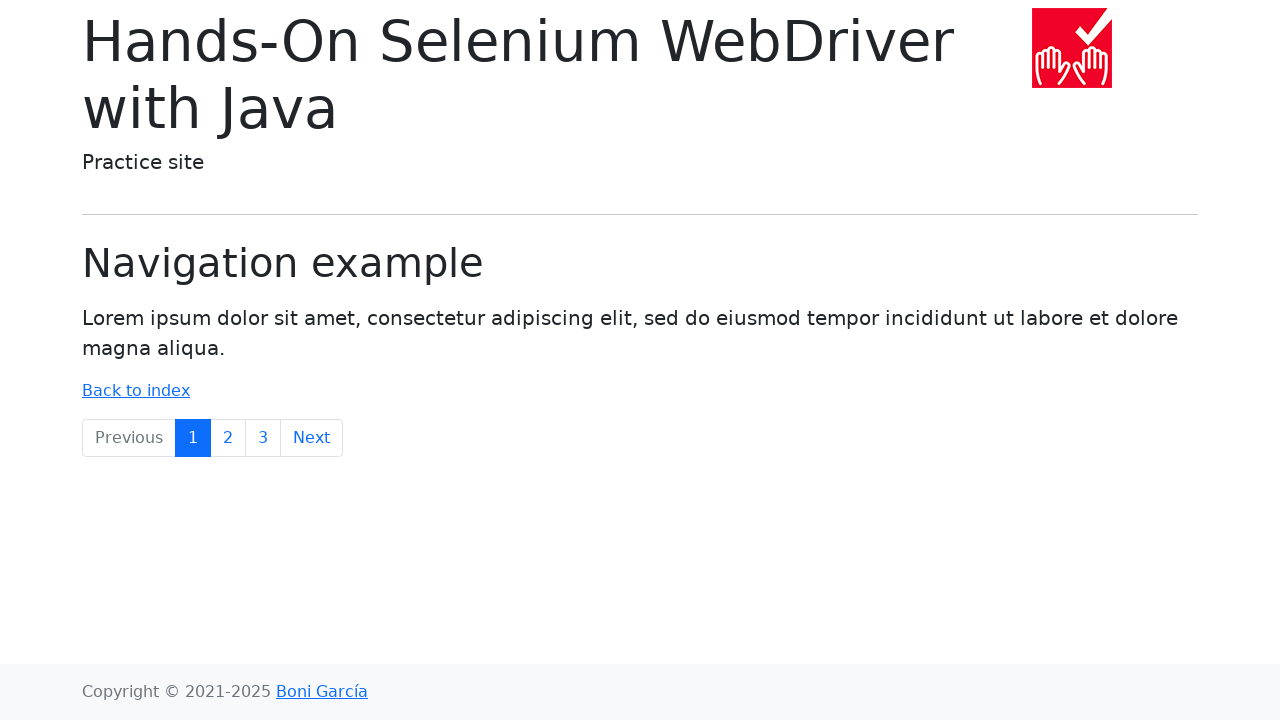

Verified navigation URL is correct
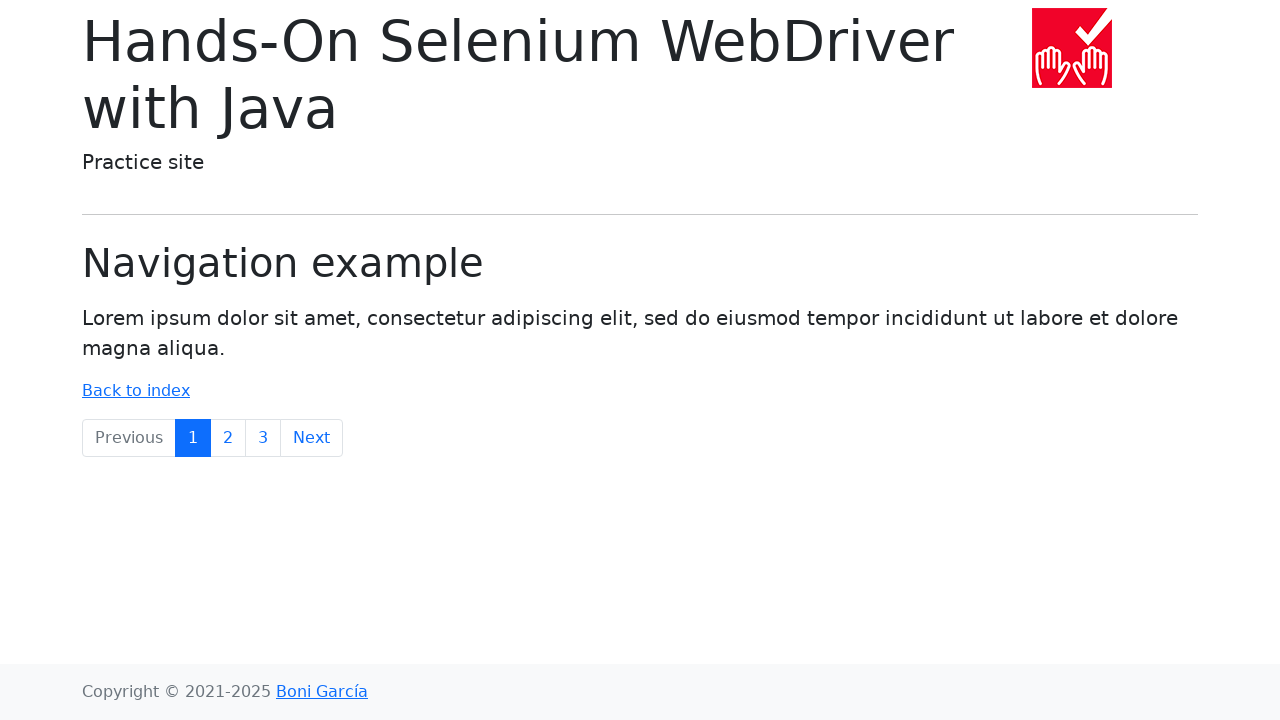

Navigated back to homepage
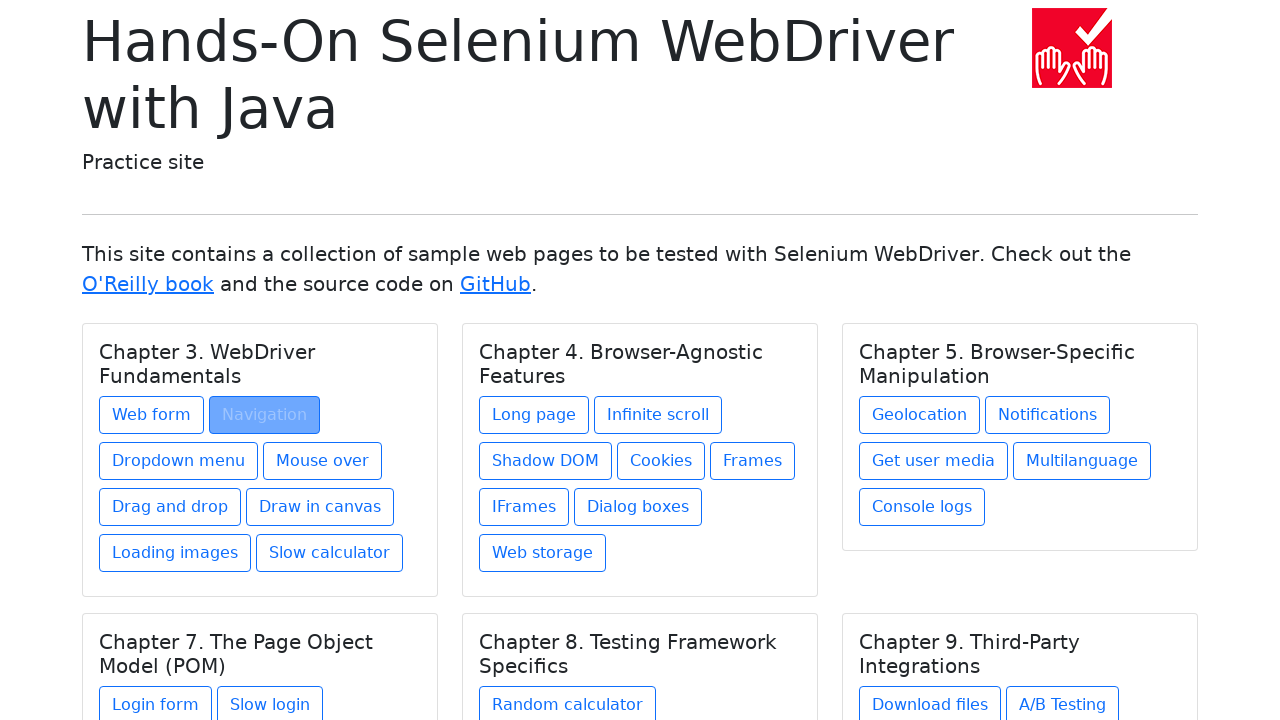

Homepage reloaded
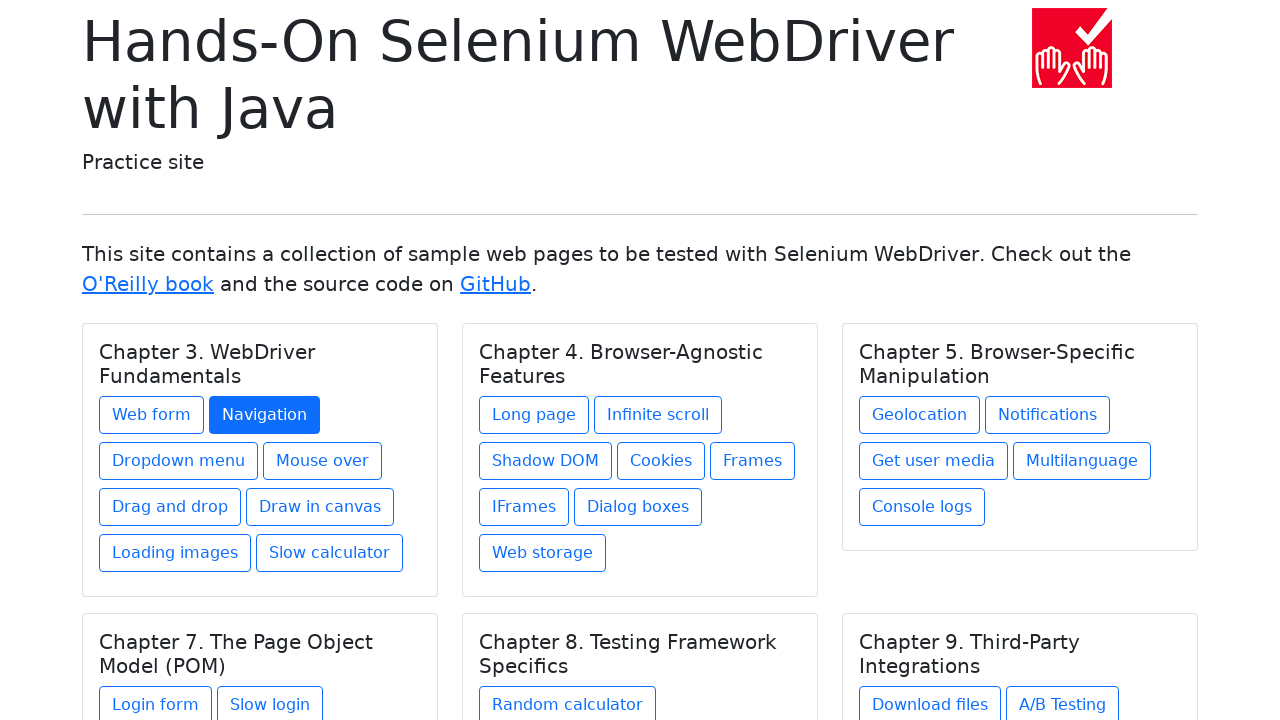

Clicked on Dropdown Menu link at (178, 461) on a[href='dropdown-menu.html']
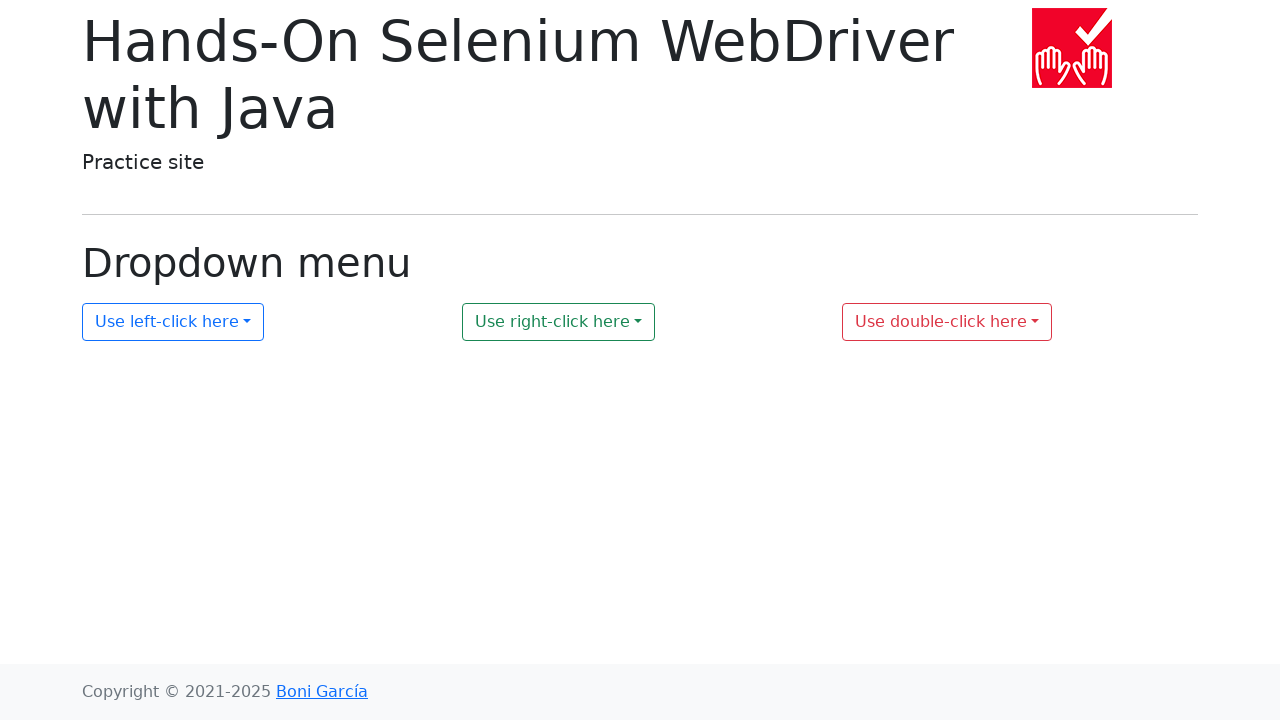

Dropdown Menu page loaded
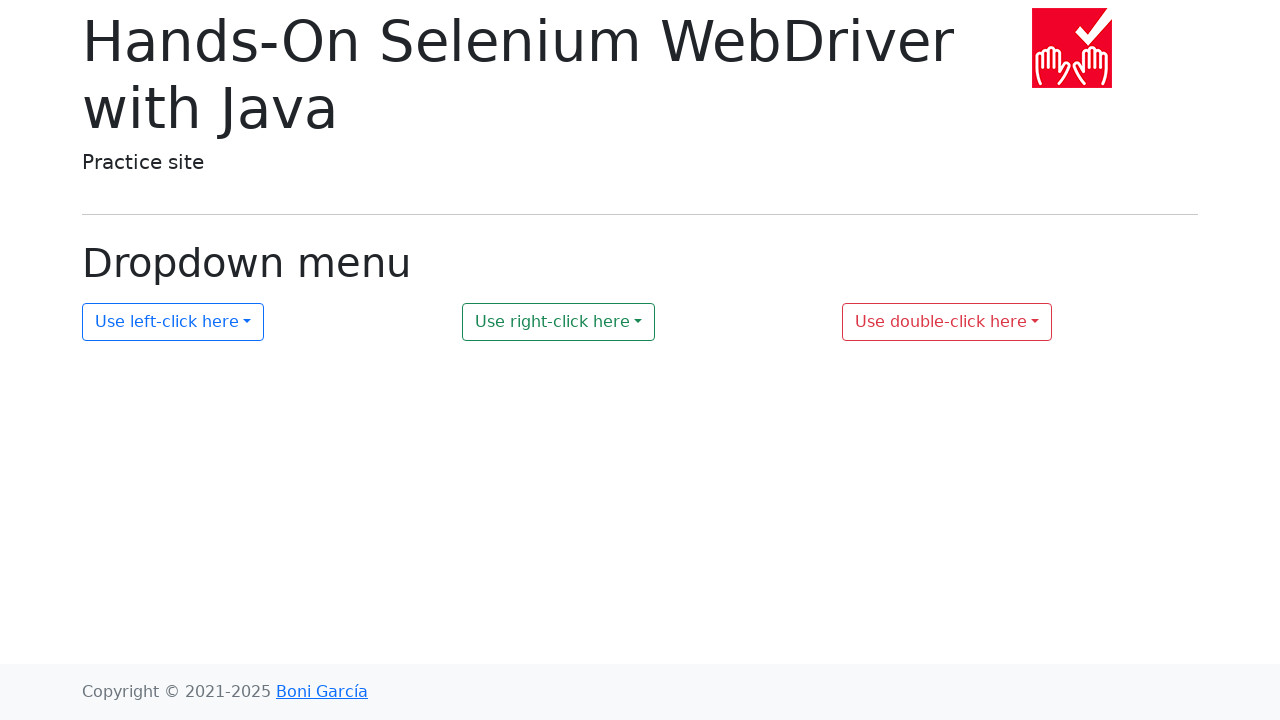

Verified dropdown-menu URL is correct
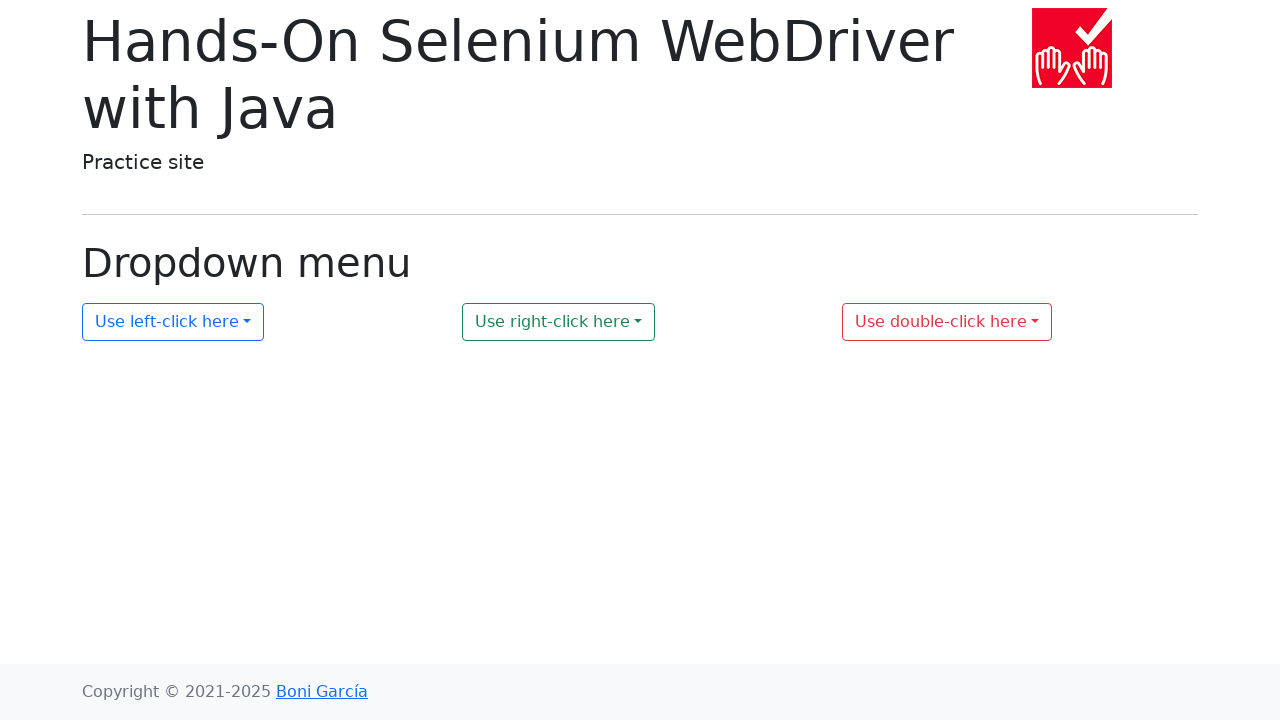

Navigated back to homepage
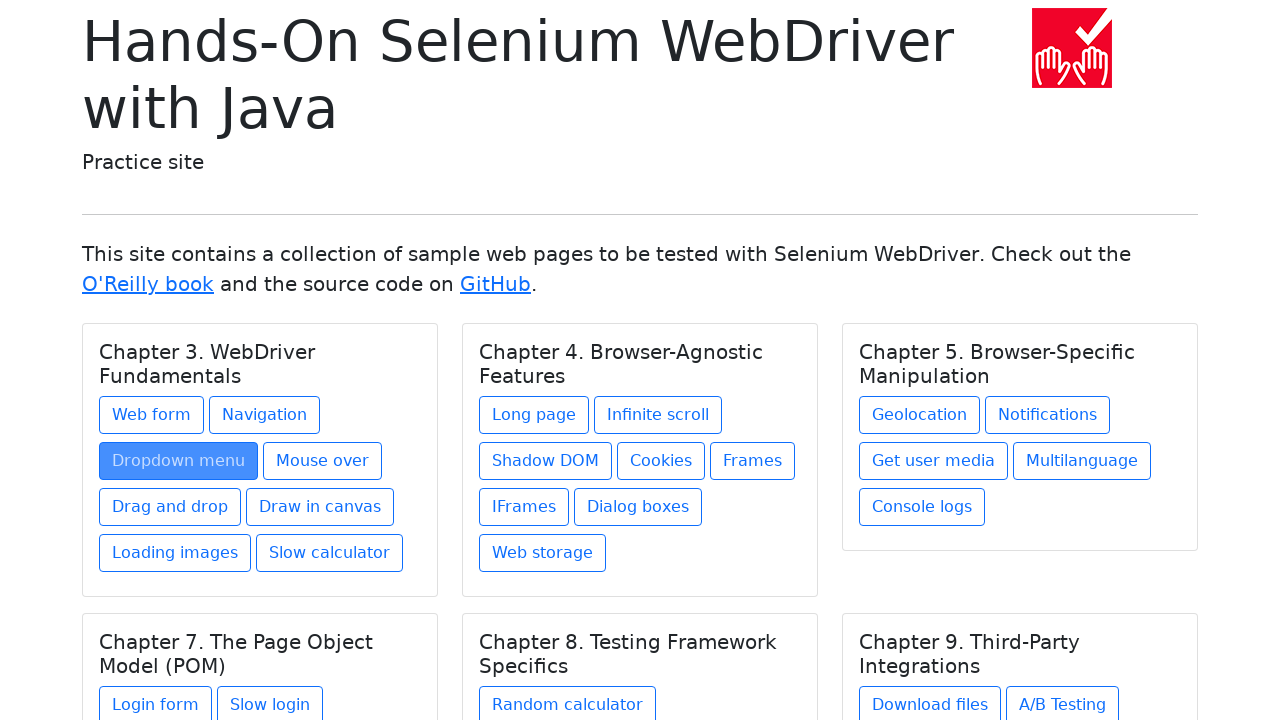

Homepage reloaded
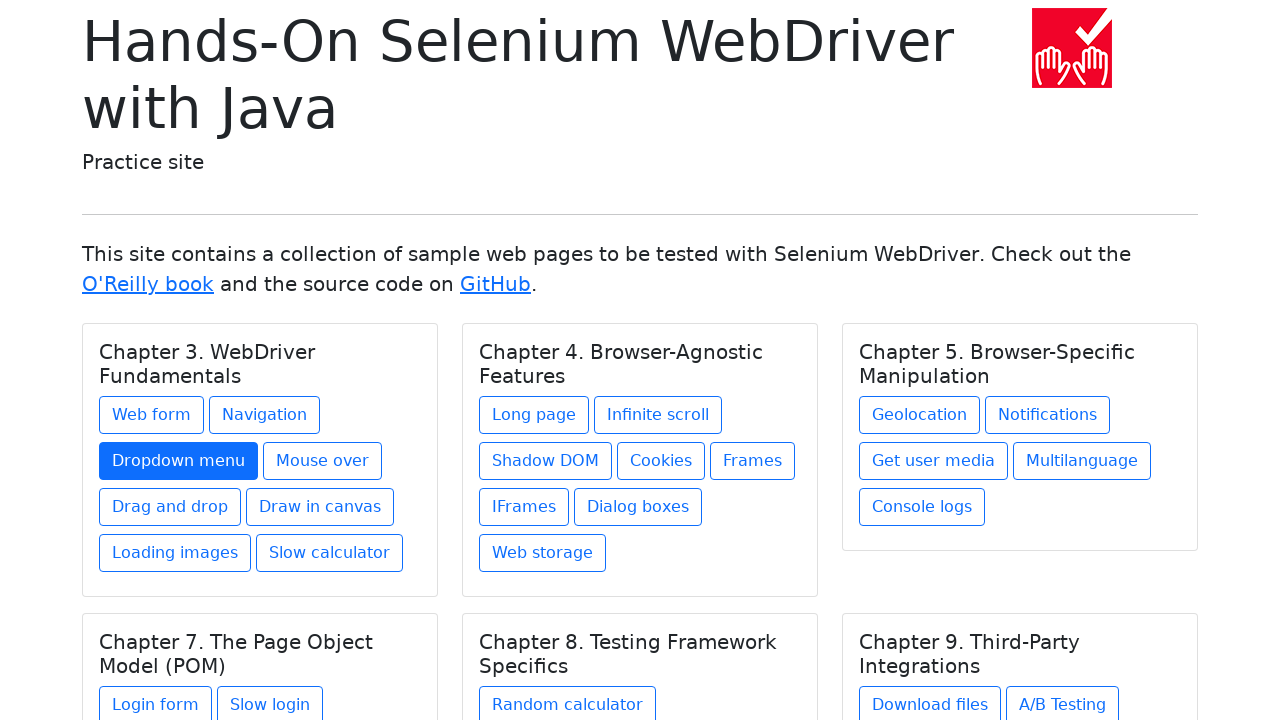

Clicked on Long Page link at (534, 415) on a[href='long-page.html']
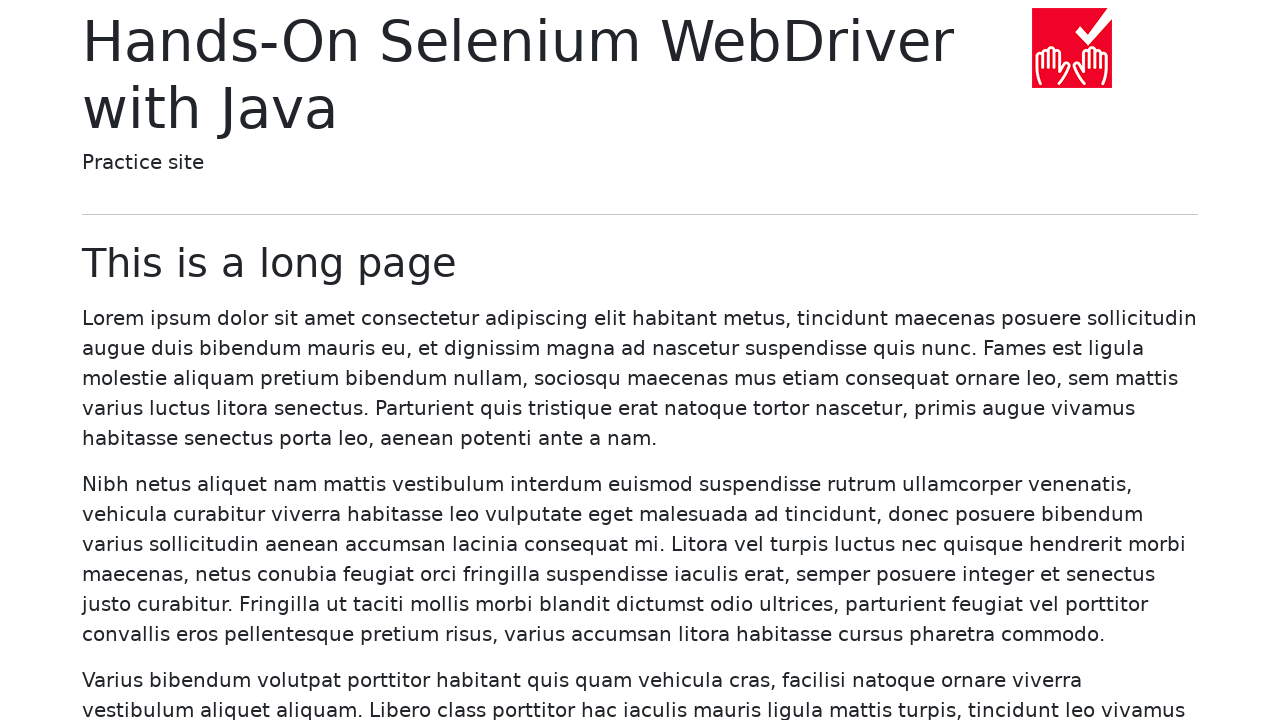

Long Page loaded
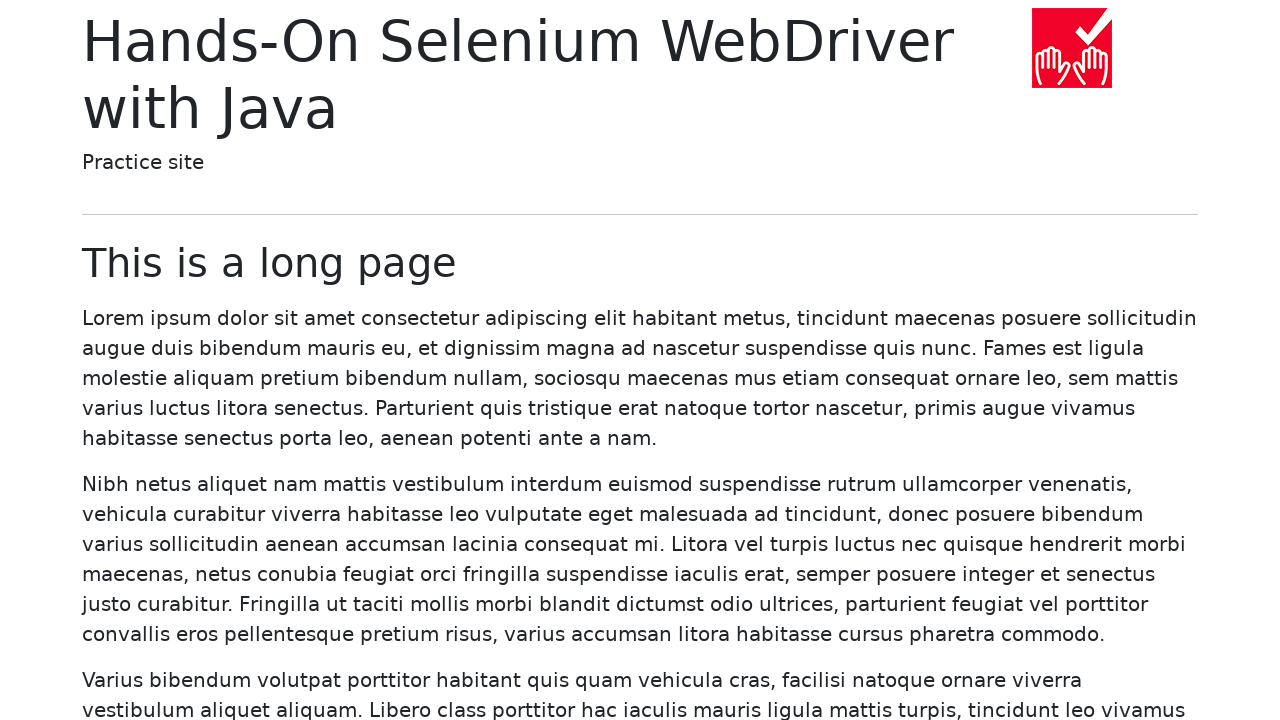

Verified long-page URL is correct
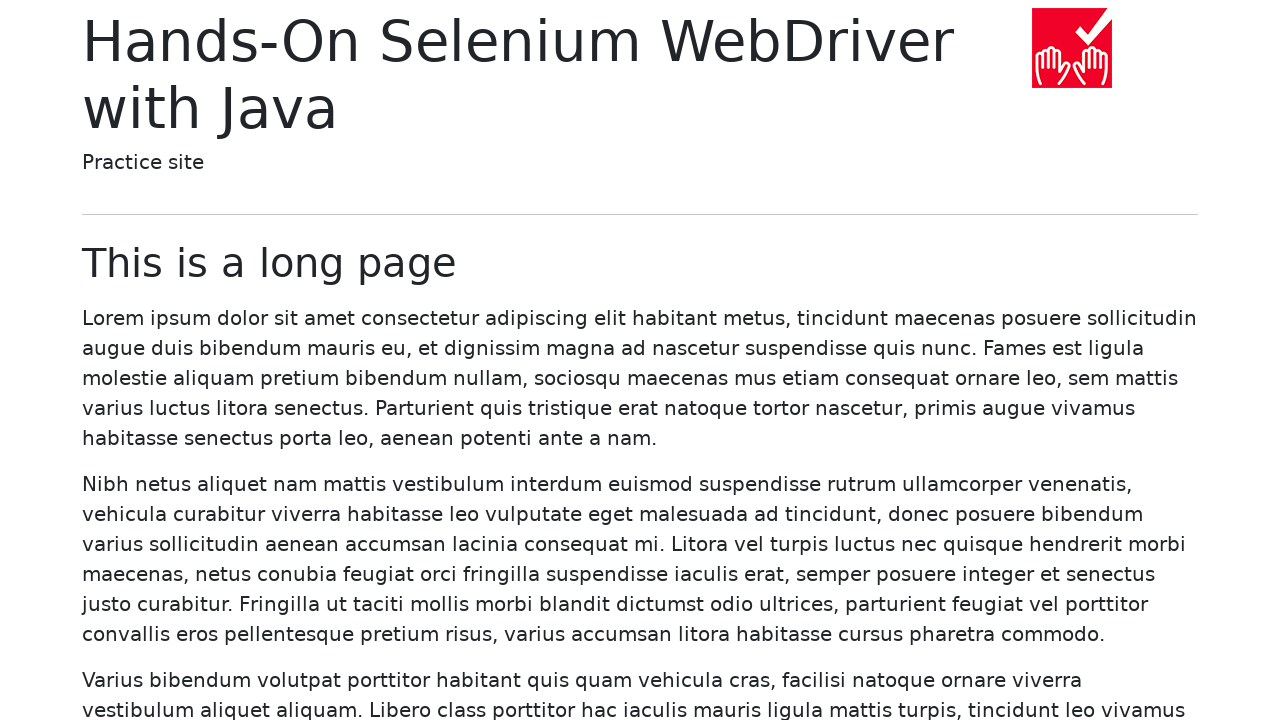

Navigated back to homepage
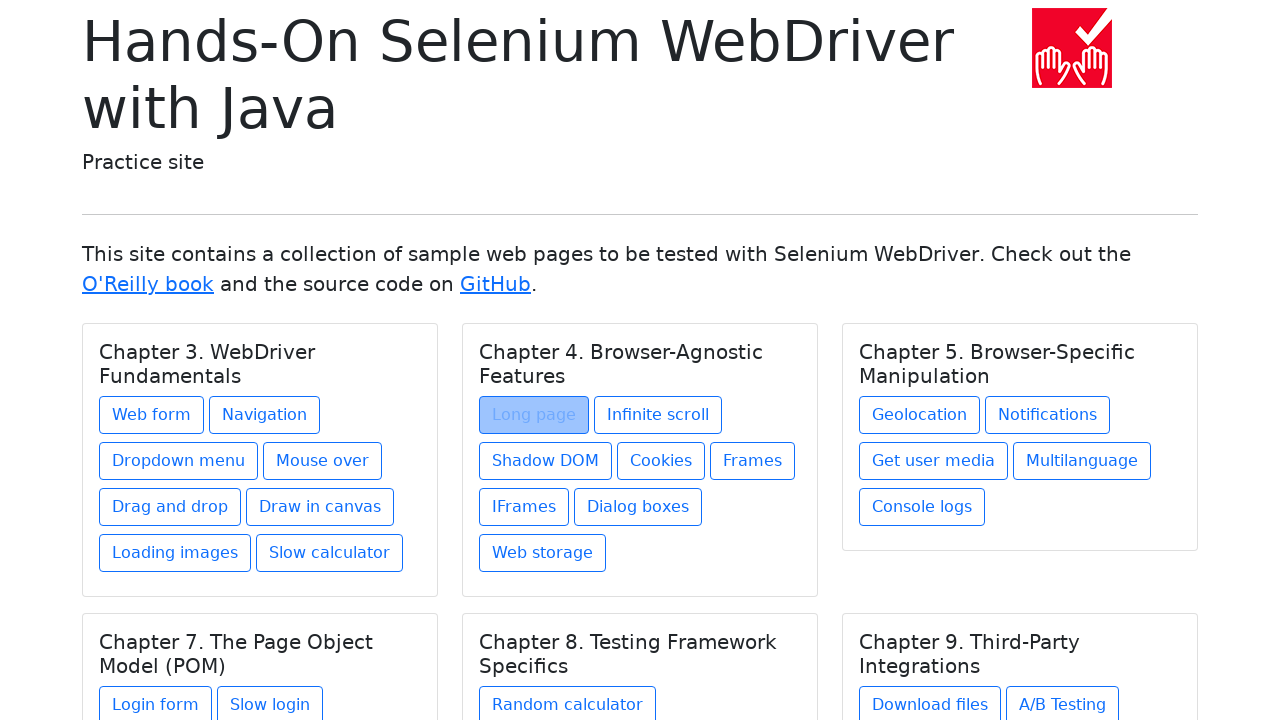

Homepage reloaded
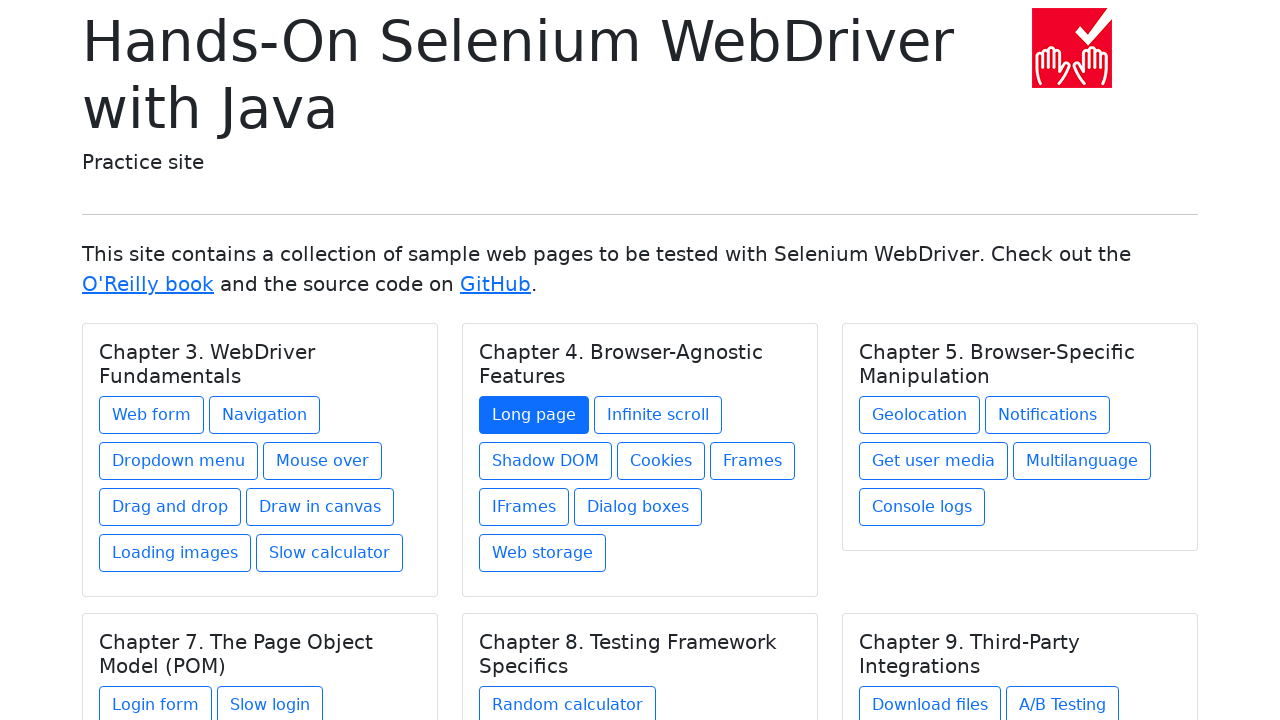

Clicked on Infinite Scroll link at (658, 415) on a[href='infinite-scroll.html']
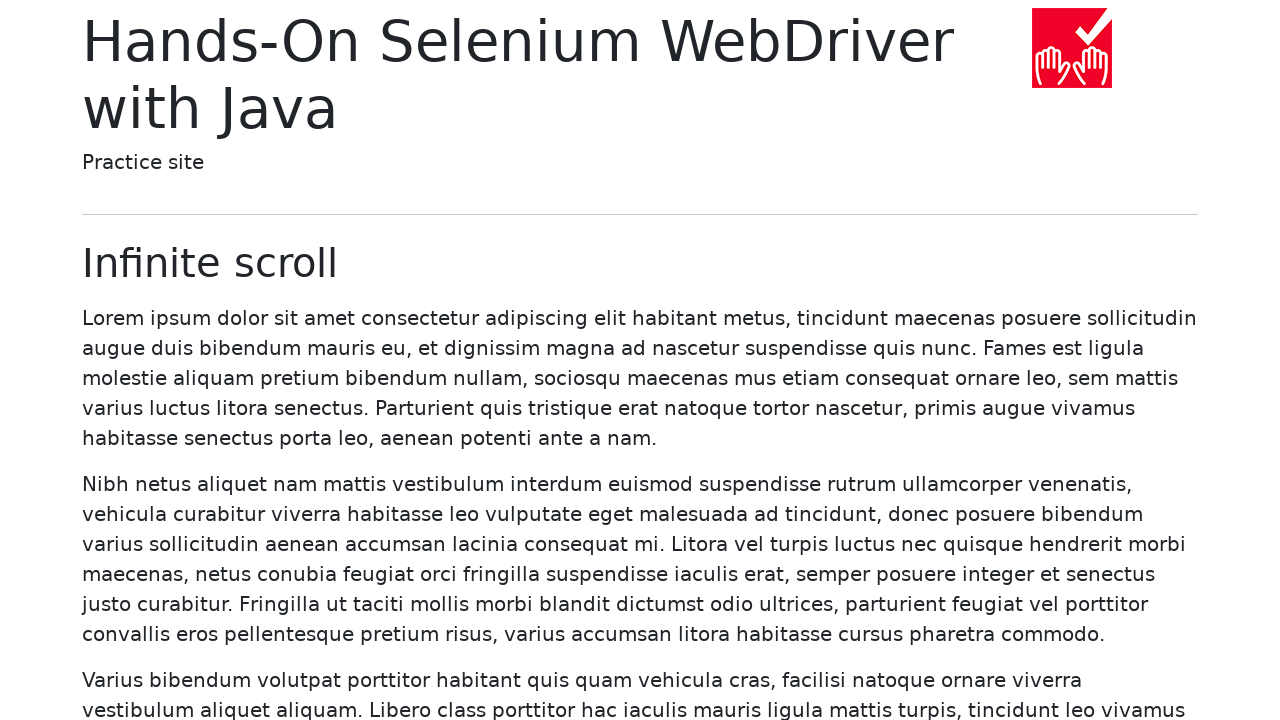

Infinite Scroll page loaded
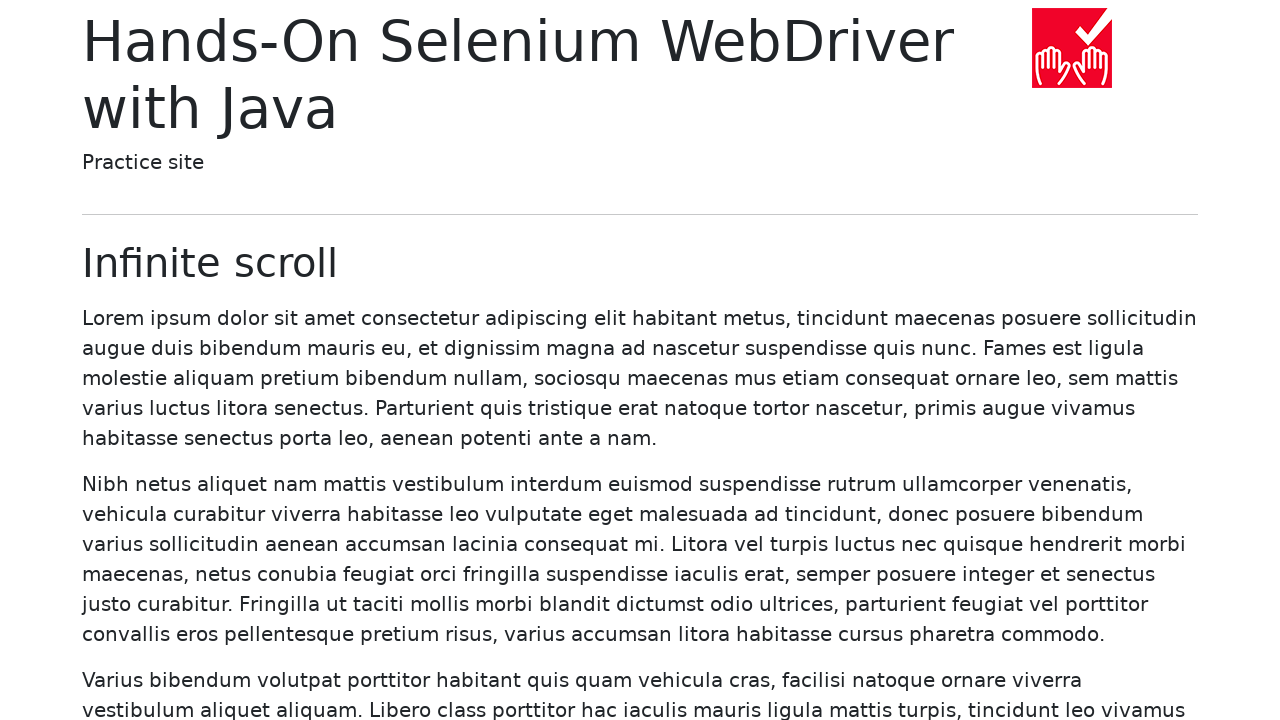

Verified infinite-scroll URL is correct
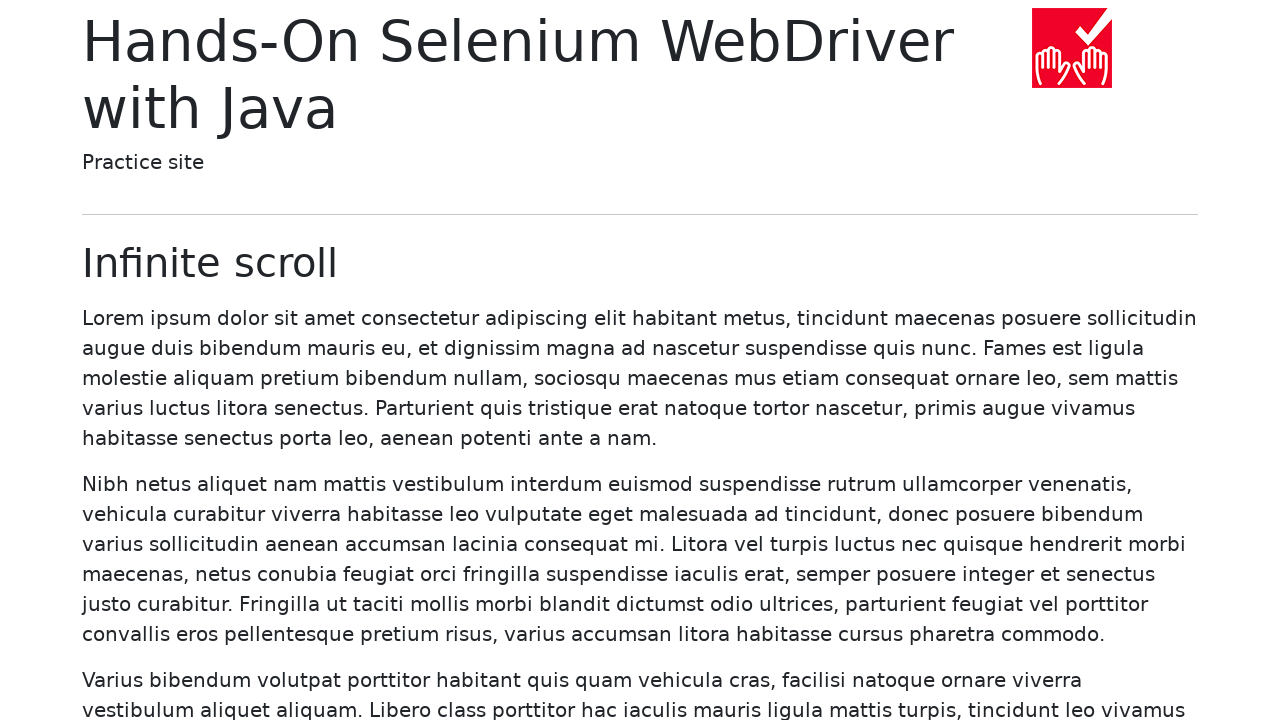

Navigated back to homepage
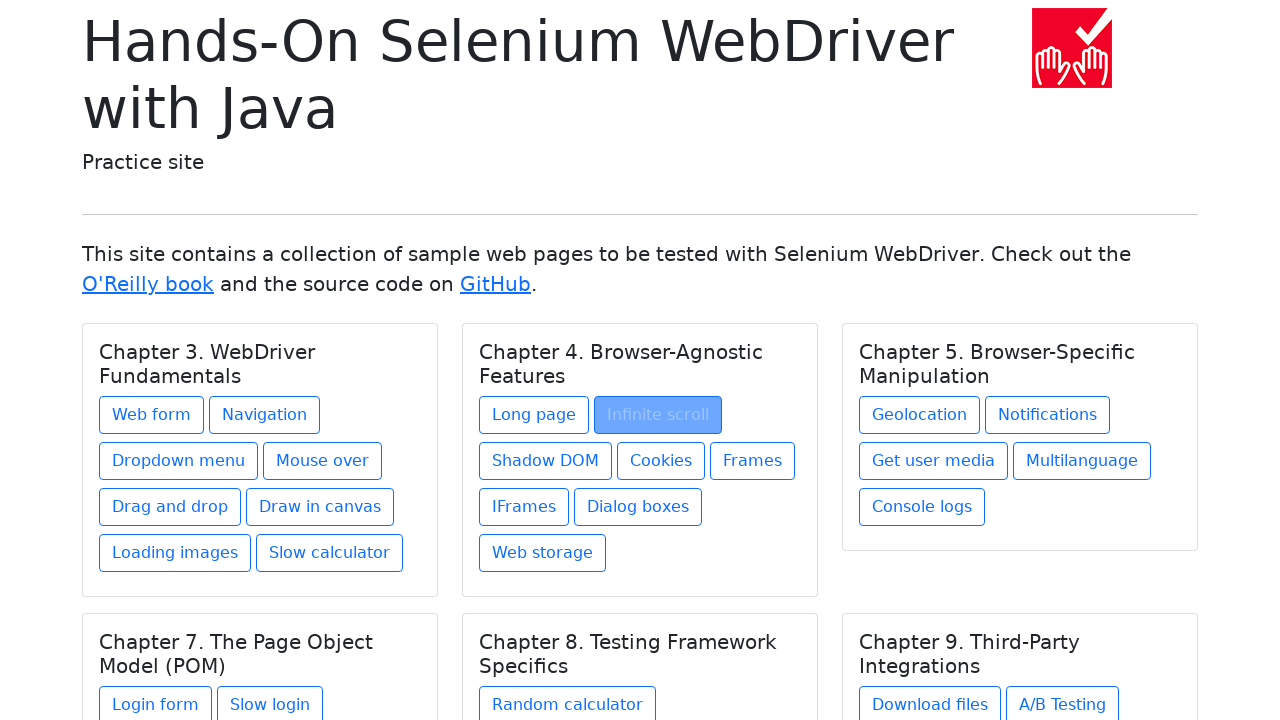

Homepage reloaded
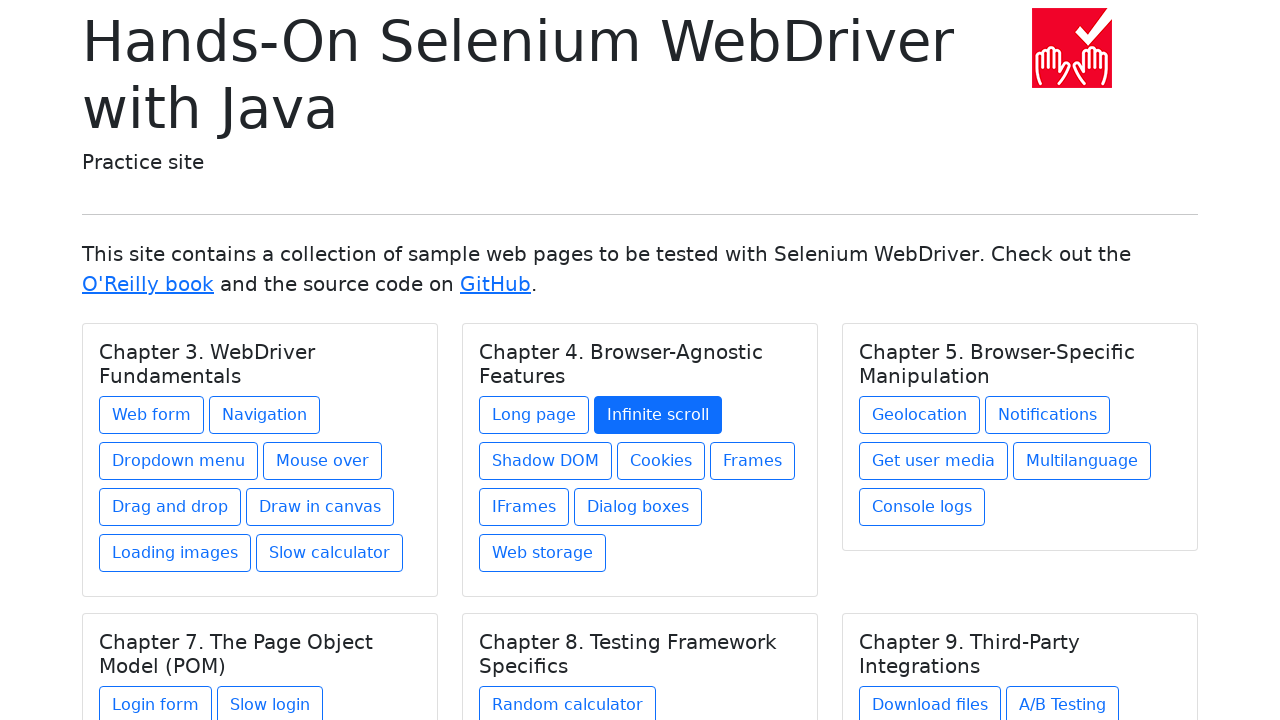

Clicked on Shadow DOM link at (546, 461) on a[href='shadow-dom.html']
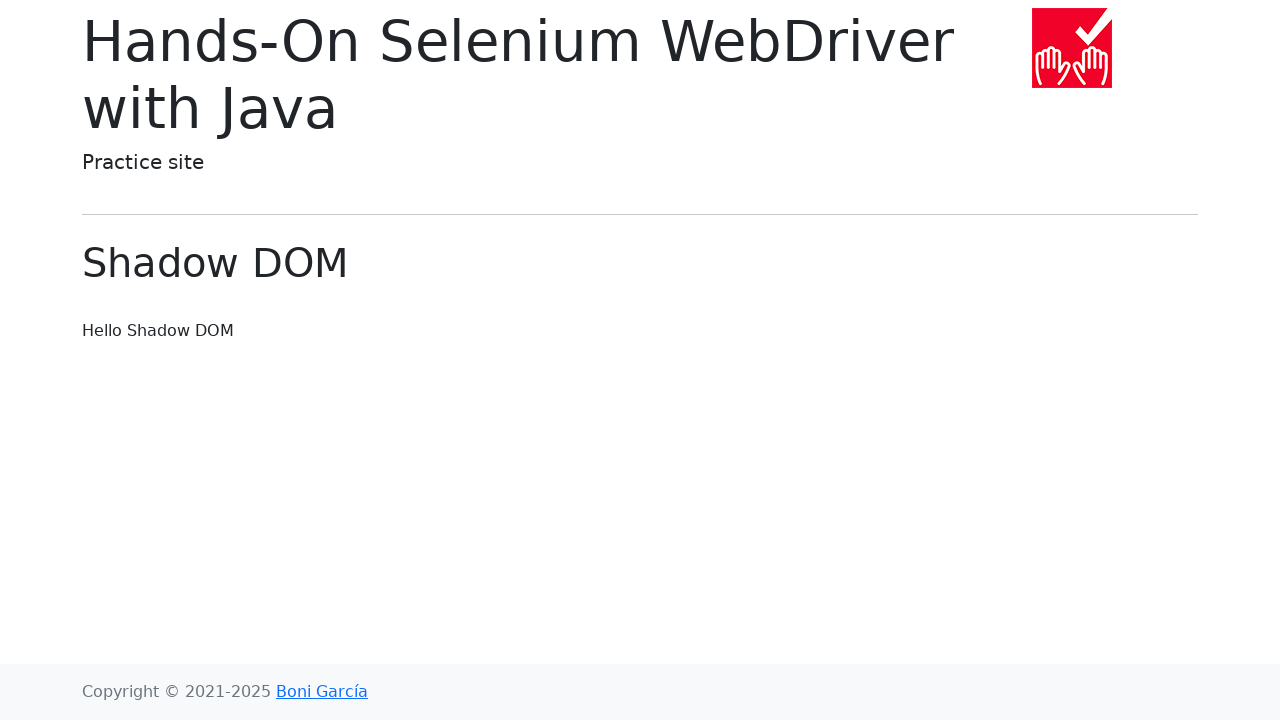

Shadow DOM page loaded
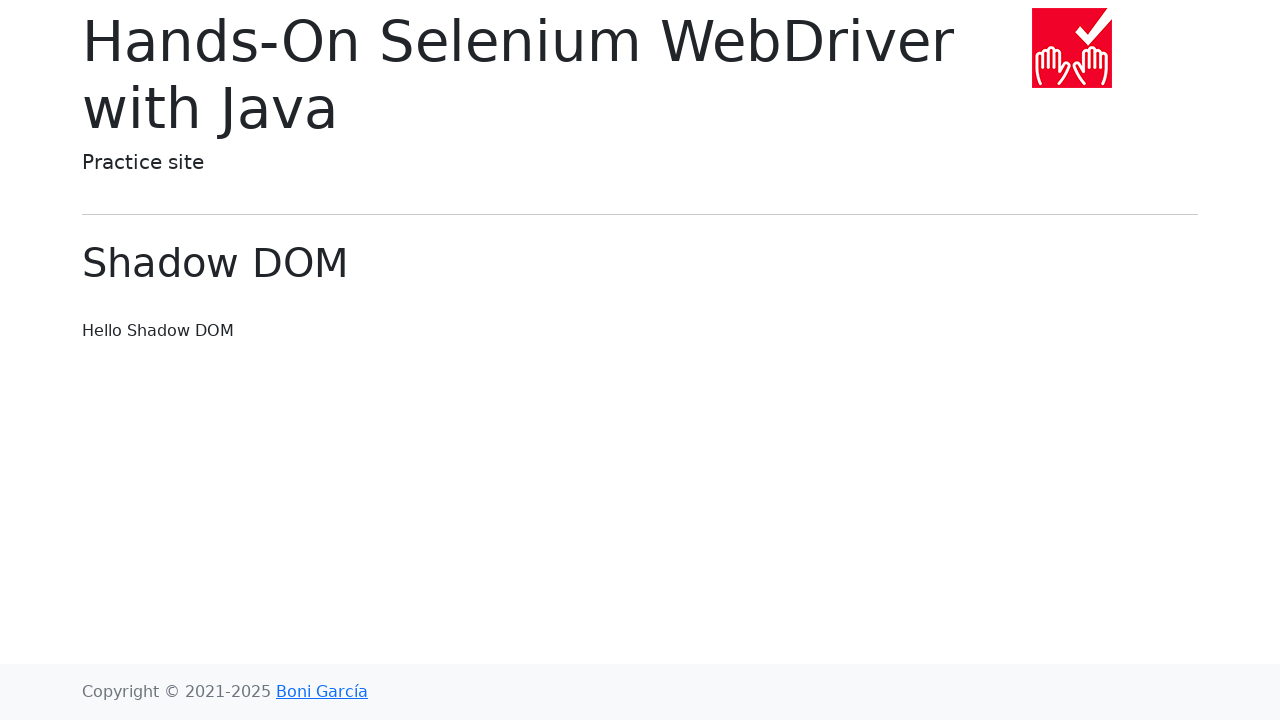

Verified shadow-dom URL is correct
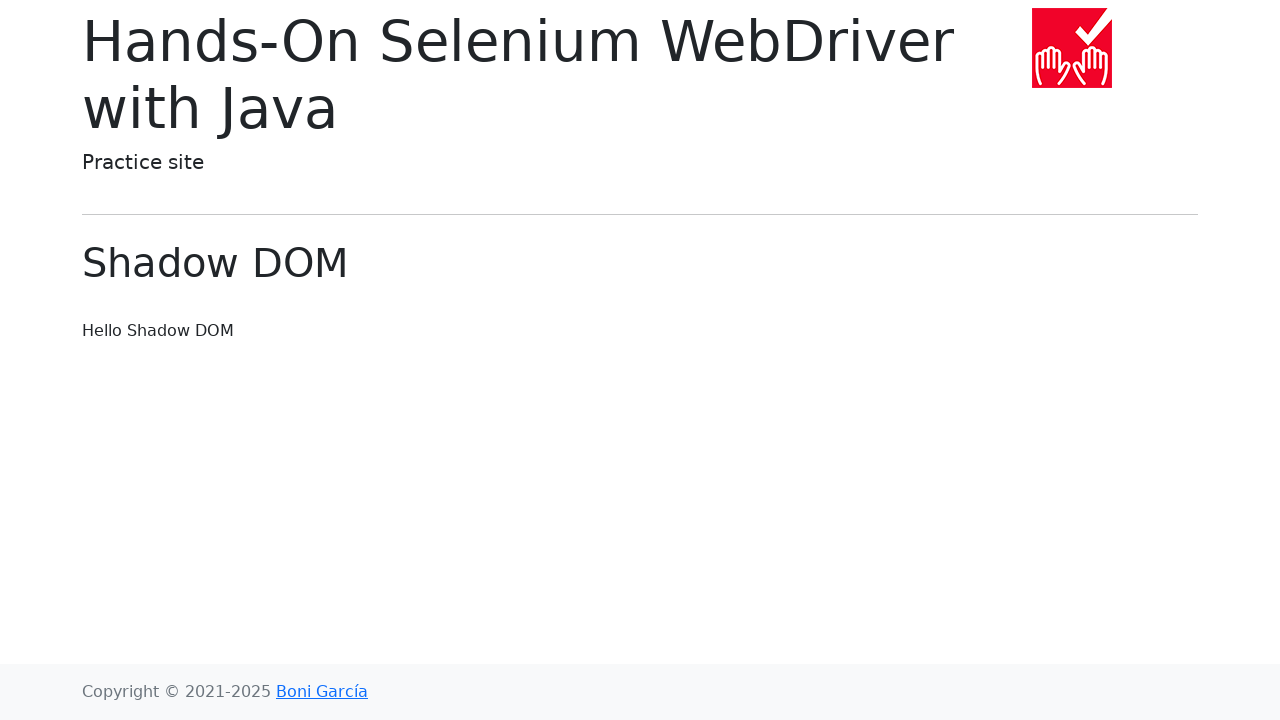

Navigated back to homepage
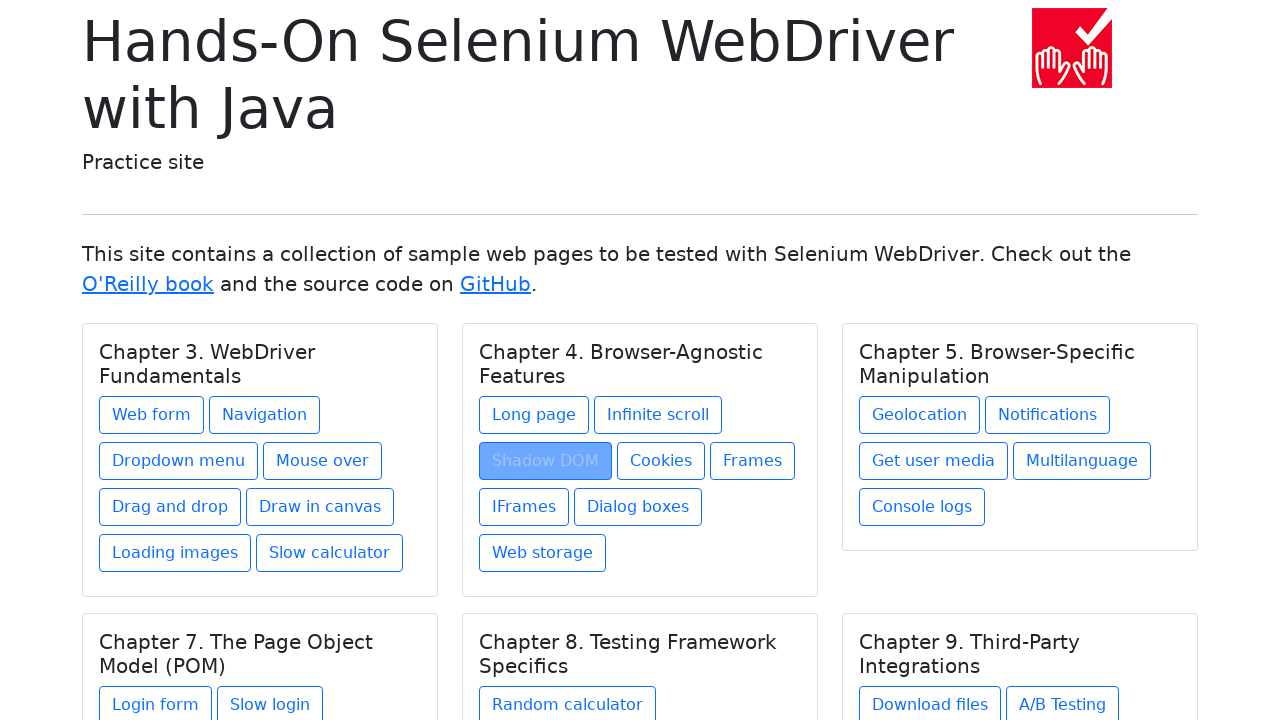

Homepage reloaded
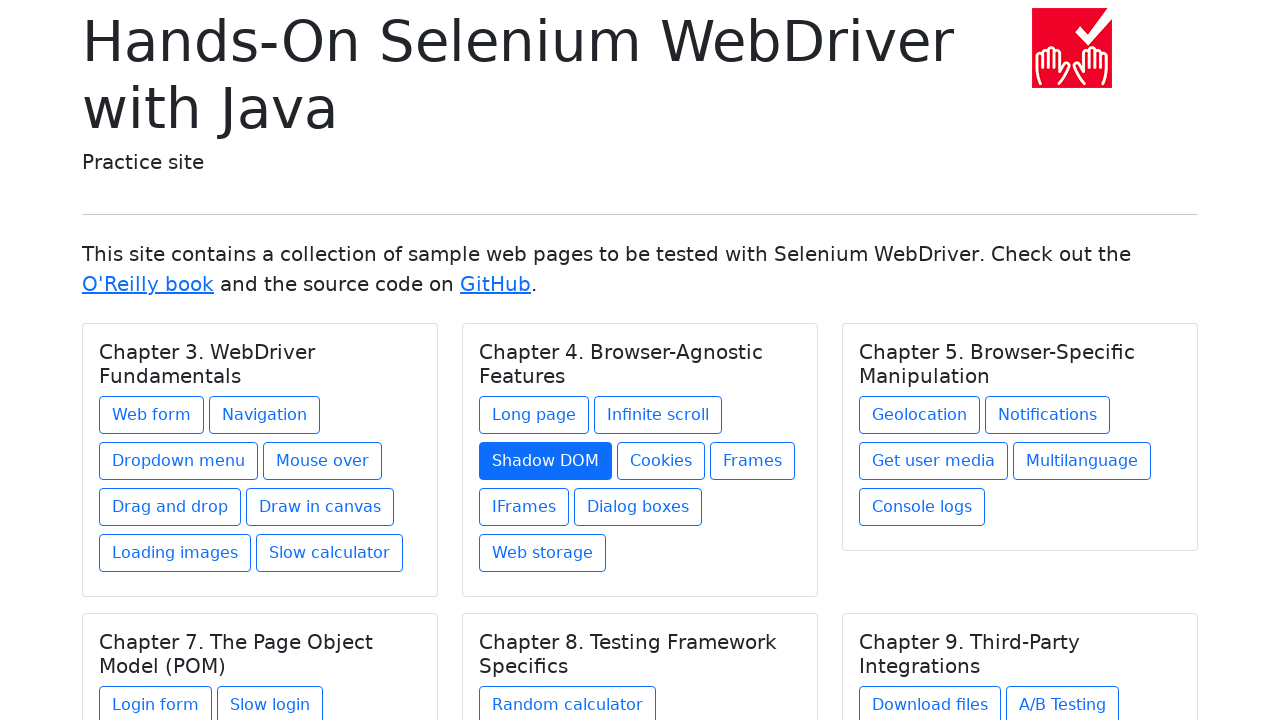

Clicked on Cookies link at (661, 461) on a[href='cookies.html']
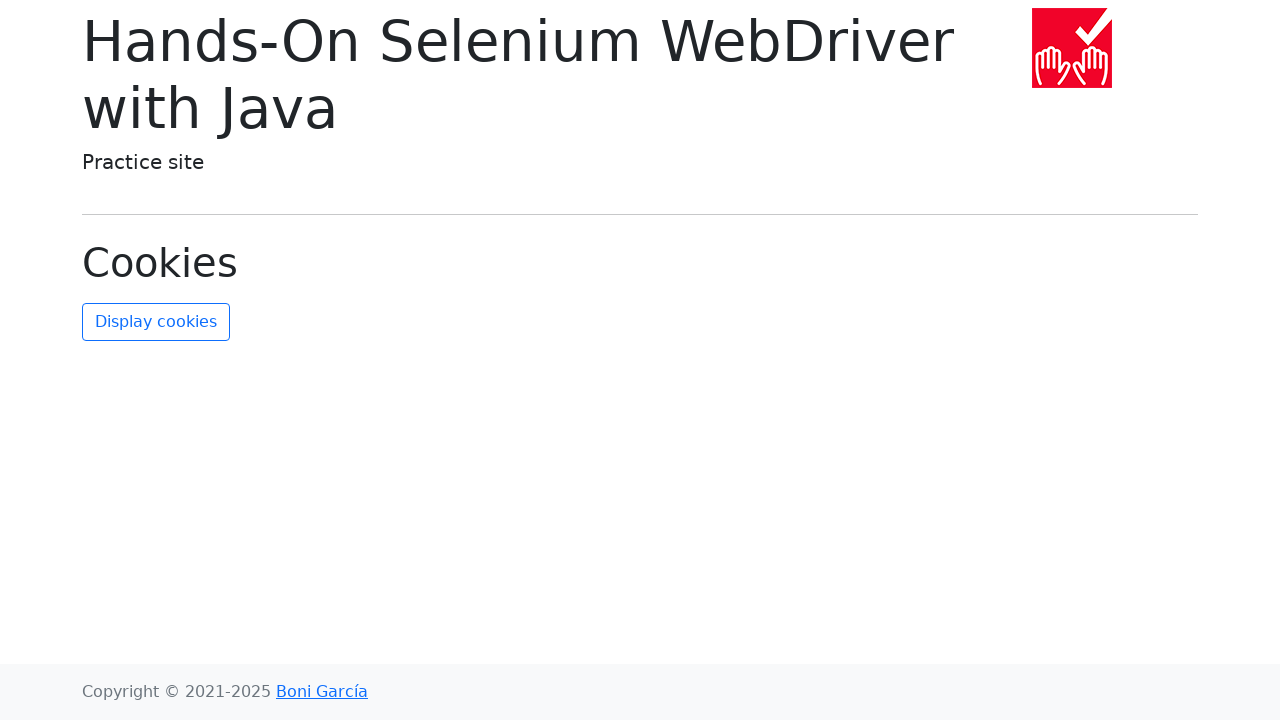

Cookies page loaded
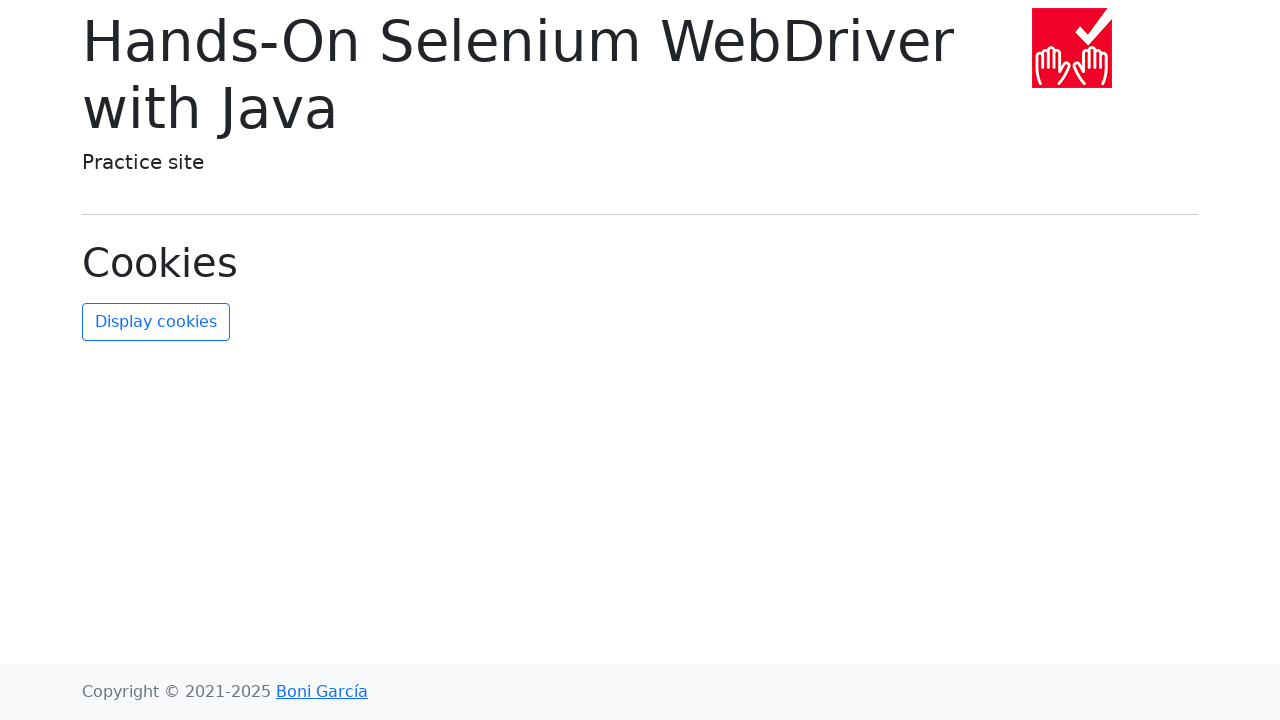

Verified cookies URL is correct
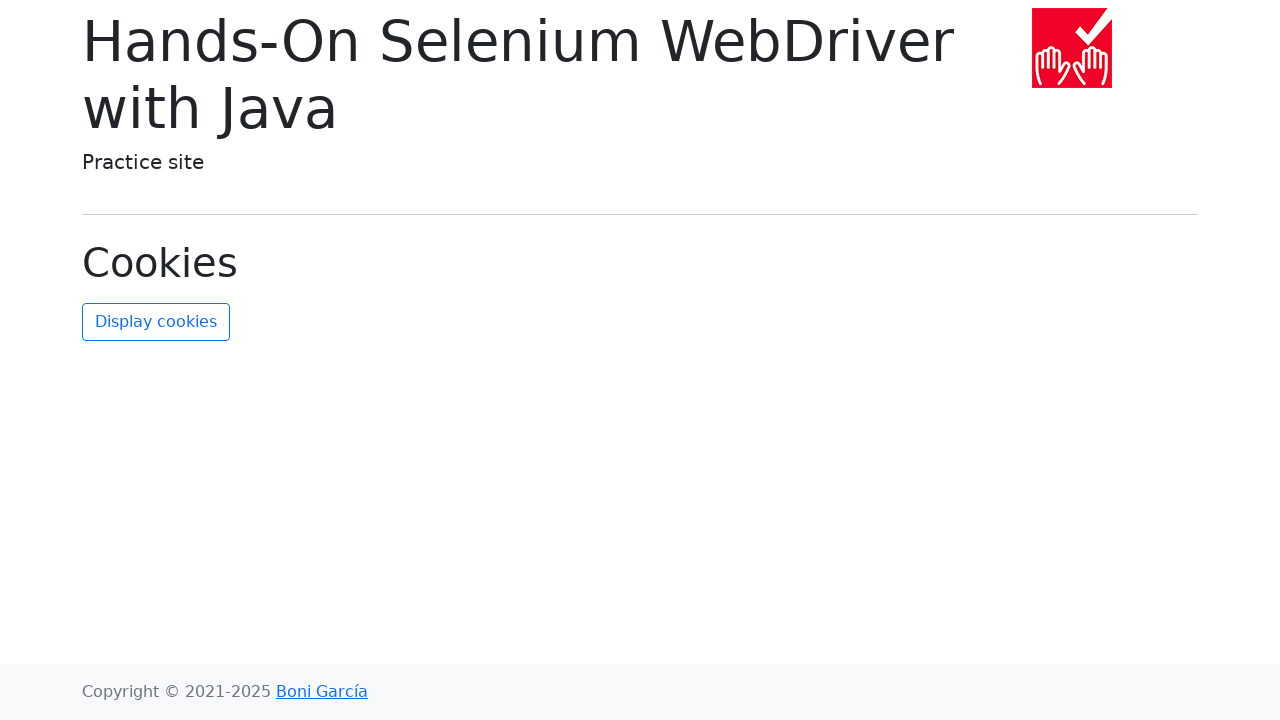

Navigated back to homepage
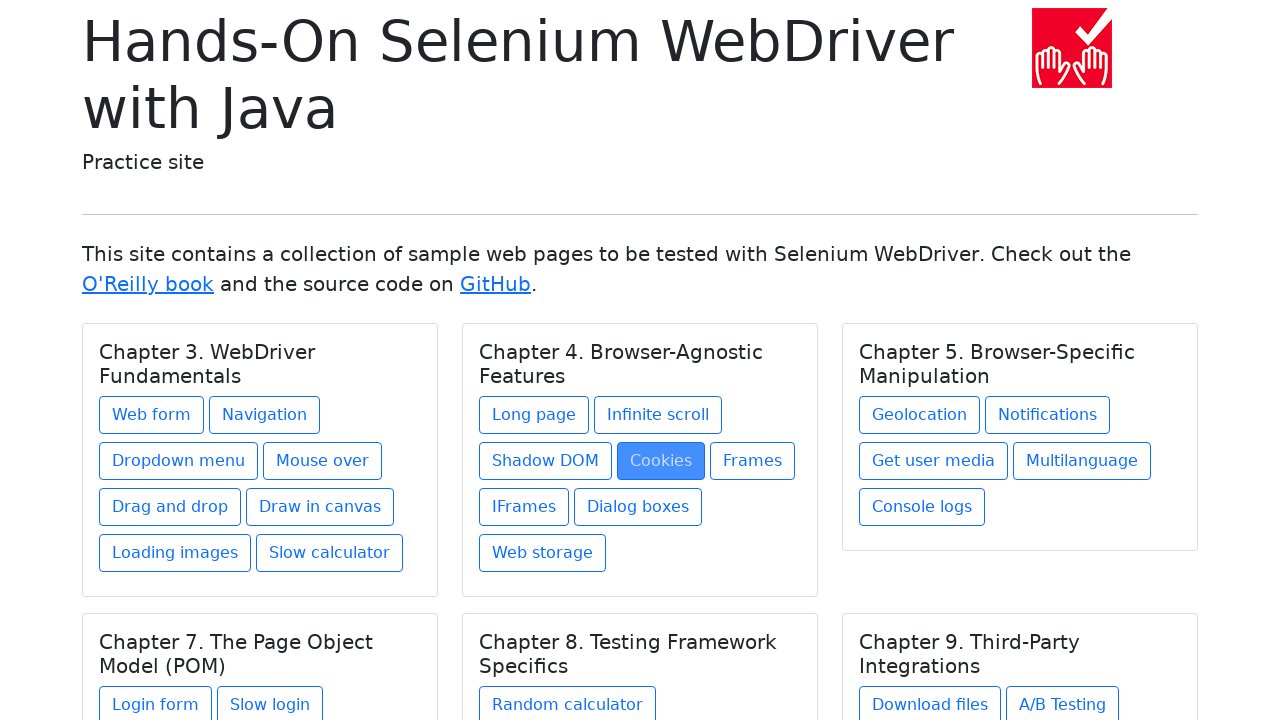

Homepage reloaded
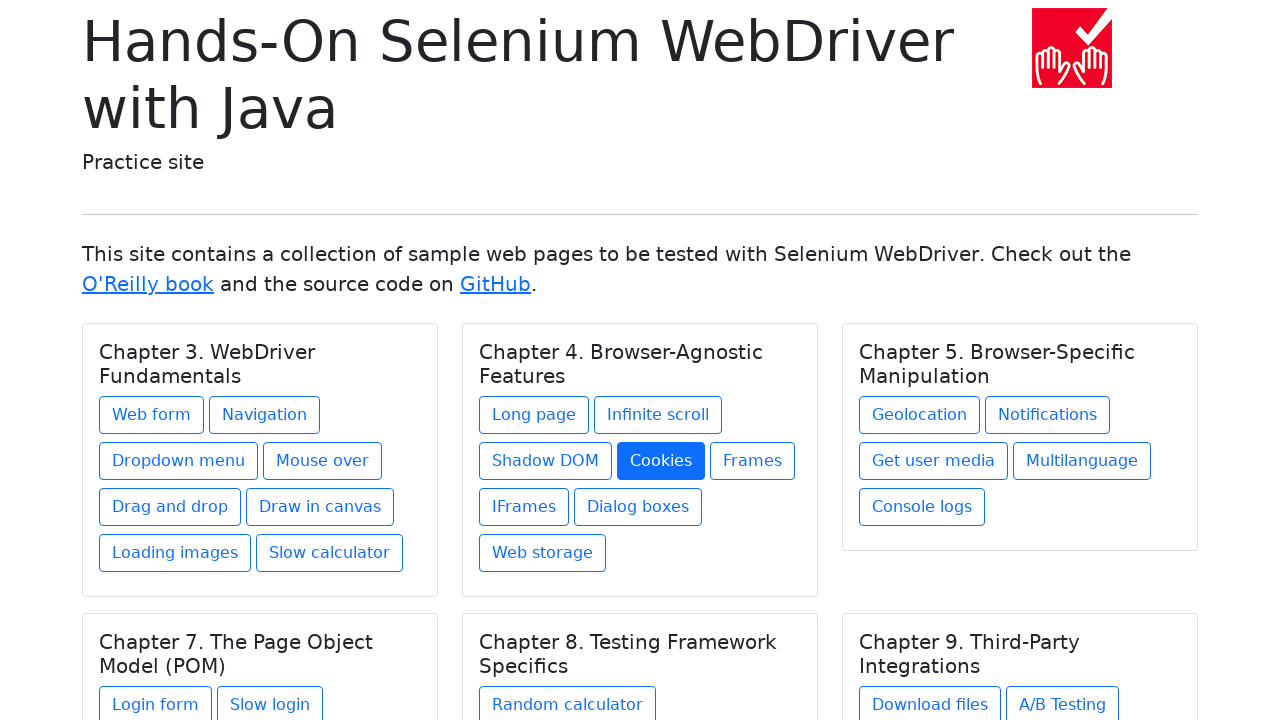

Clicked on Frames link at (752, 461) on a[href='frames.html']
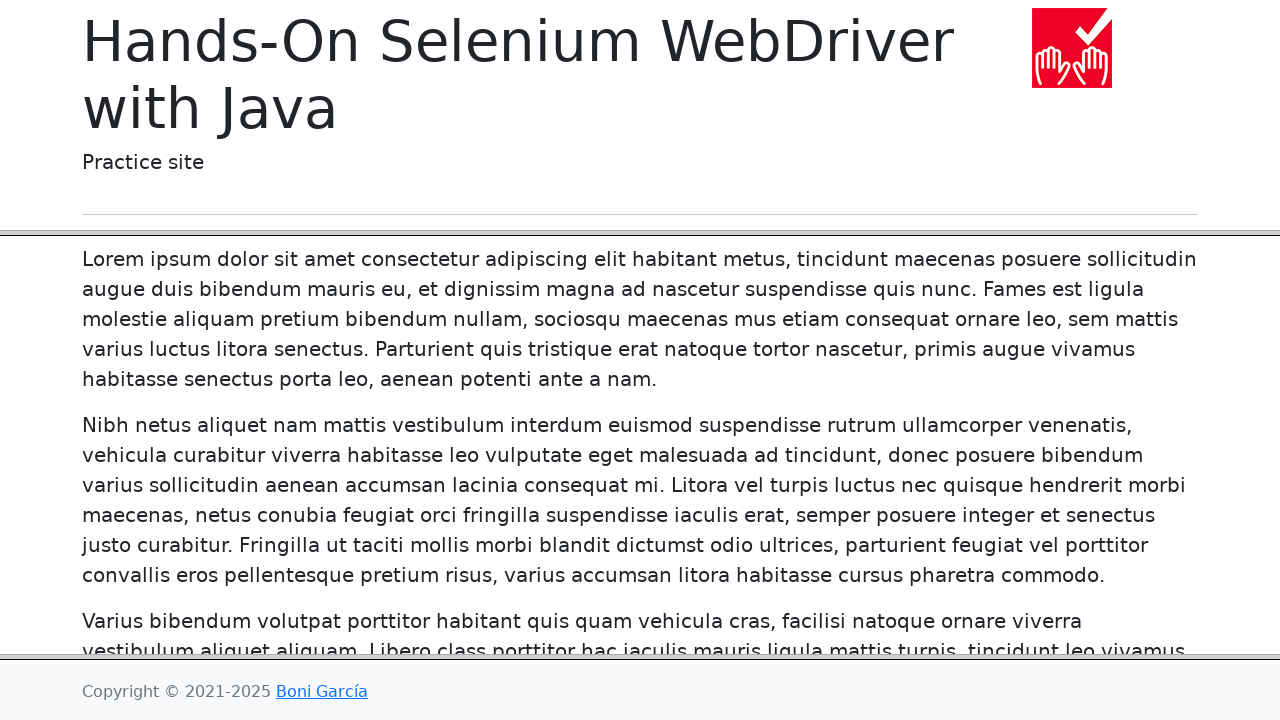

Frames page loaded
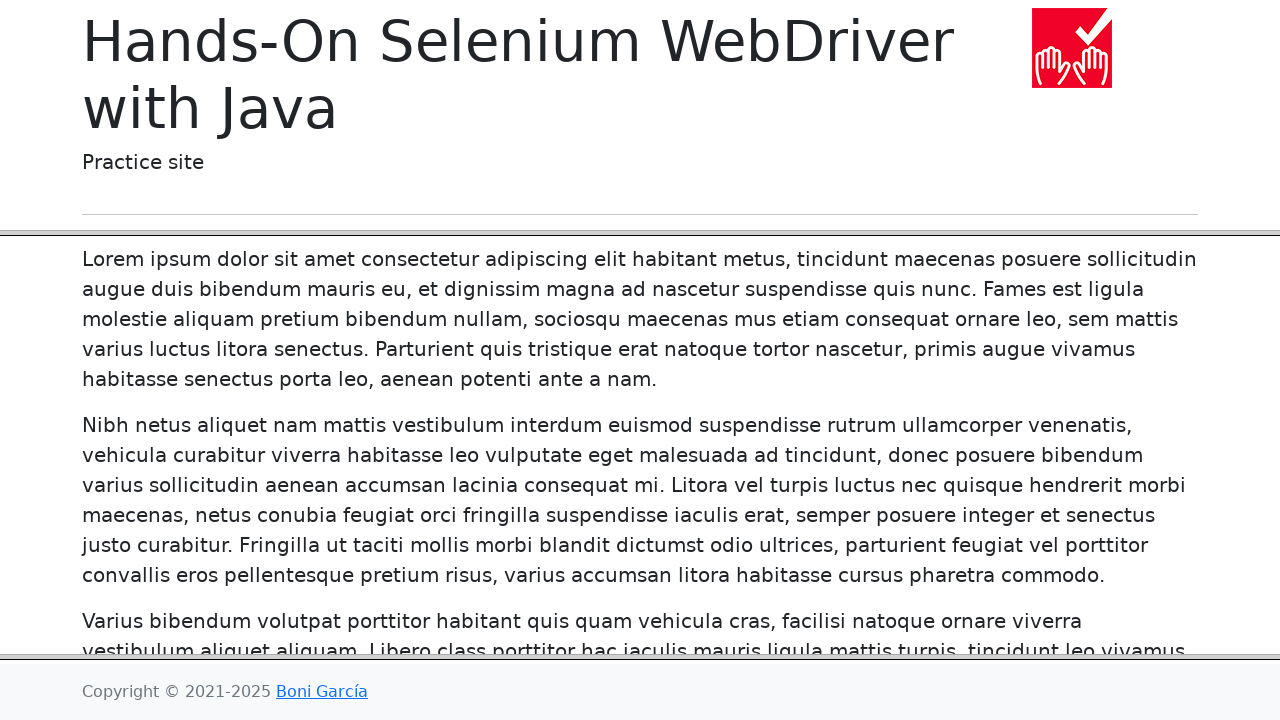

Verified frames URL is correct
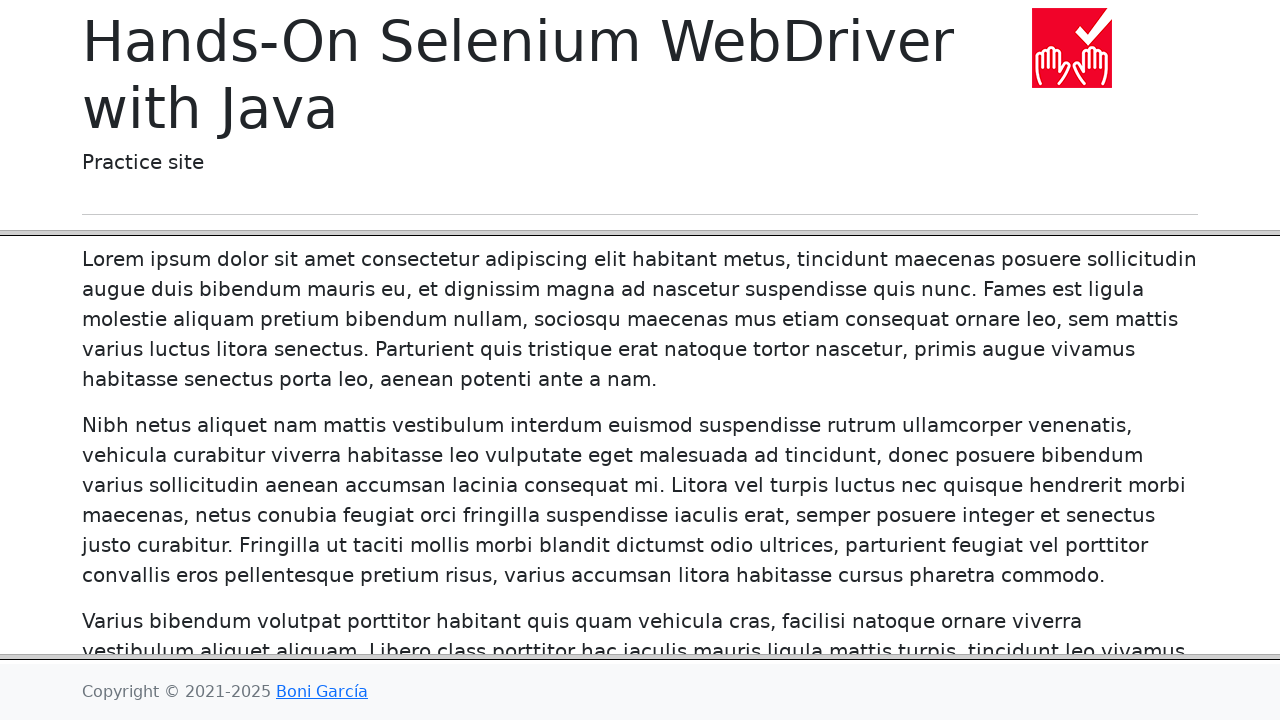

Navigated back to homepage
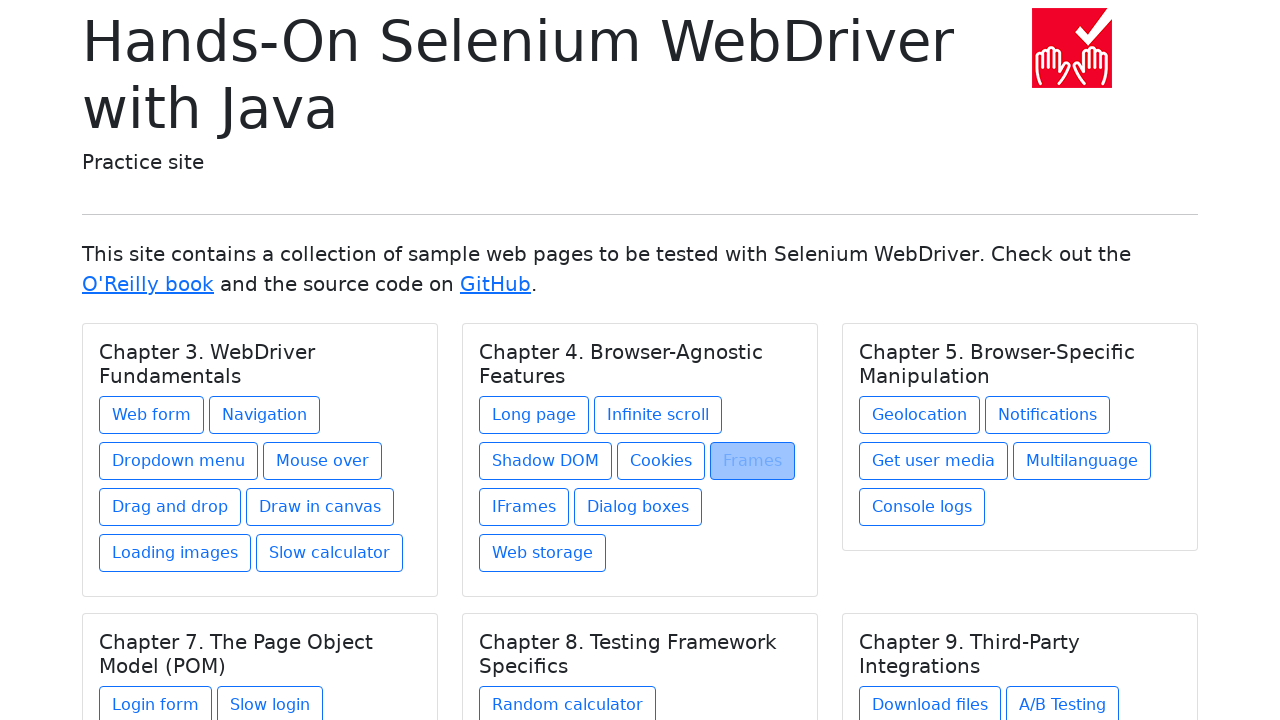

Homepage reloaded
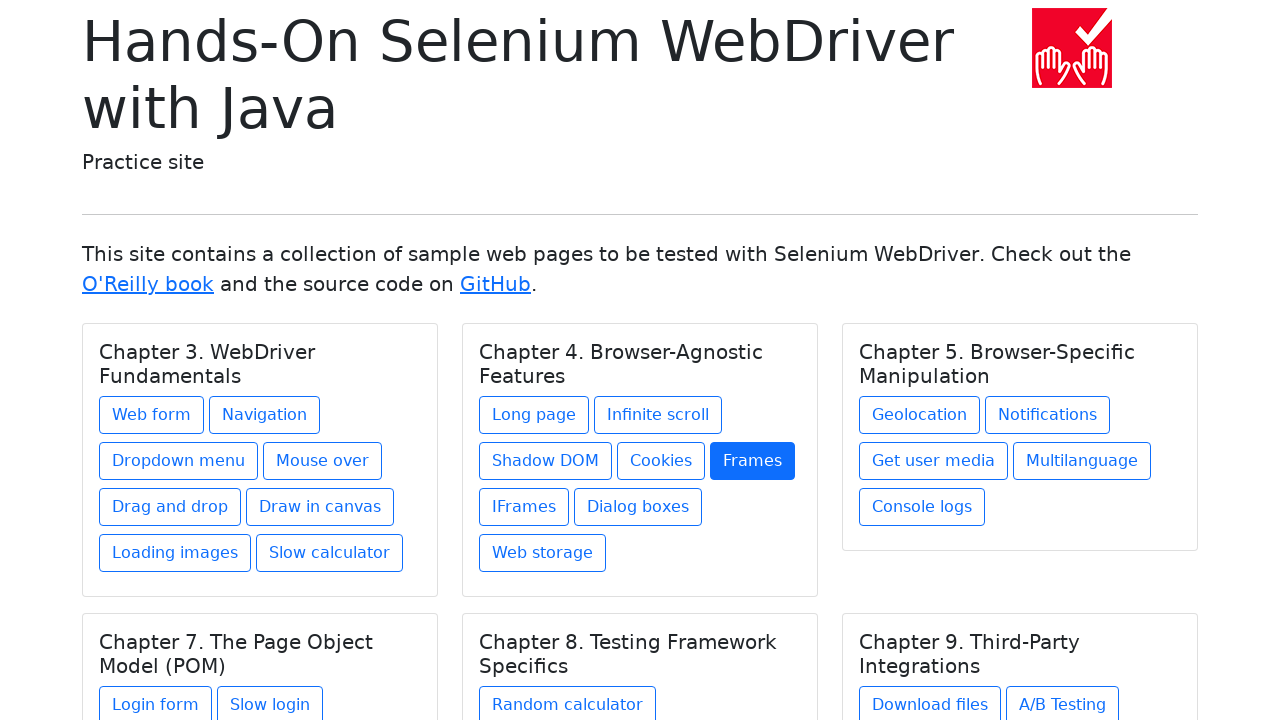

Clicked on Dialog Boxes link at (638, 507) on a[href='dialog-boxes.html']
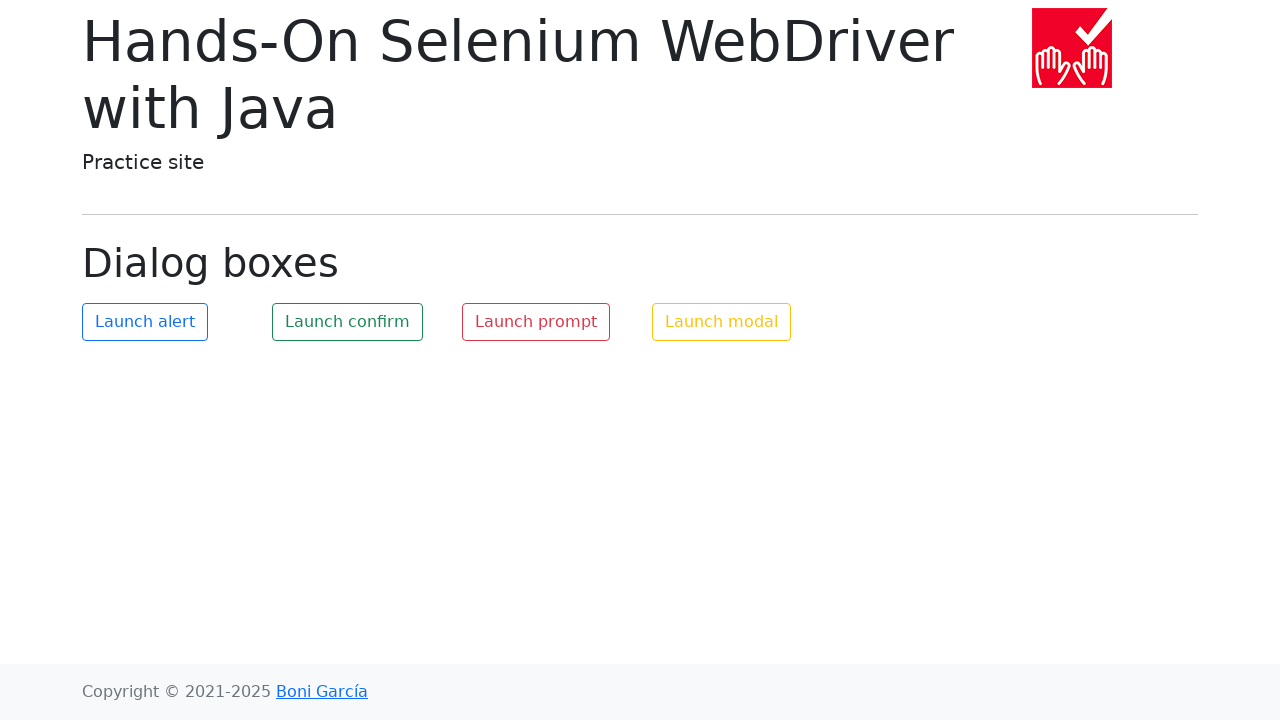

Dialog Boxes page loaded
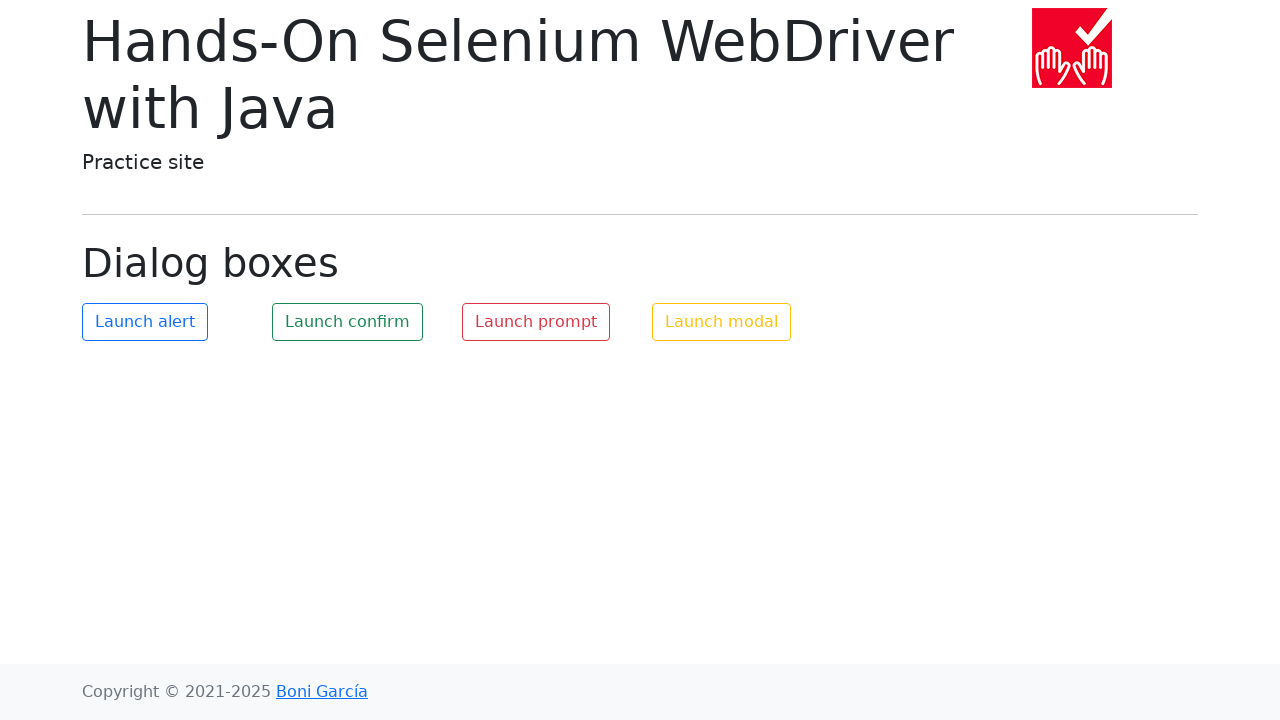

Verified dialog-boxes URL is correct
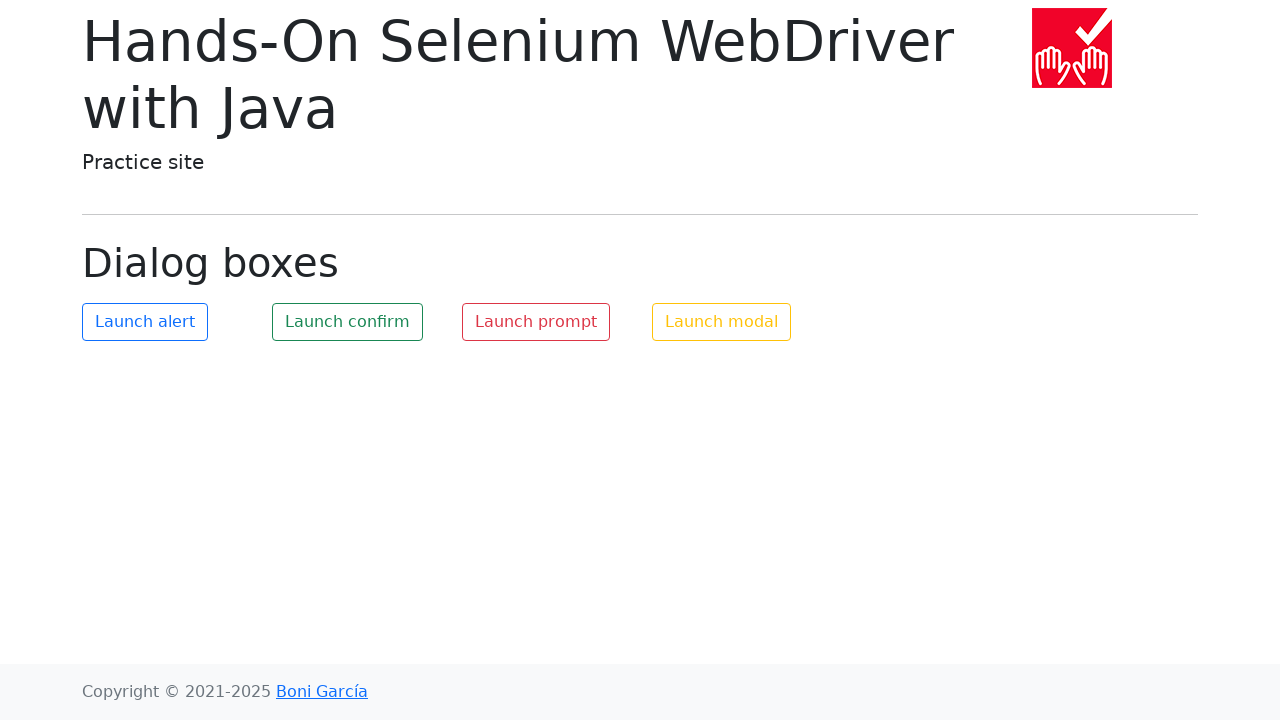

Navigated back to homepage
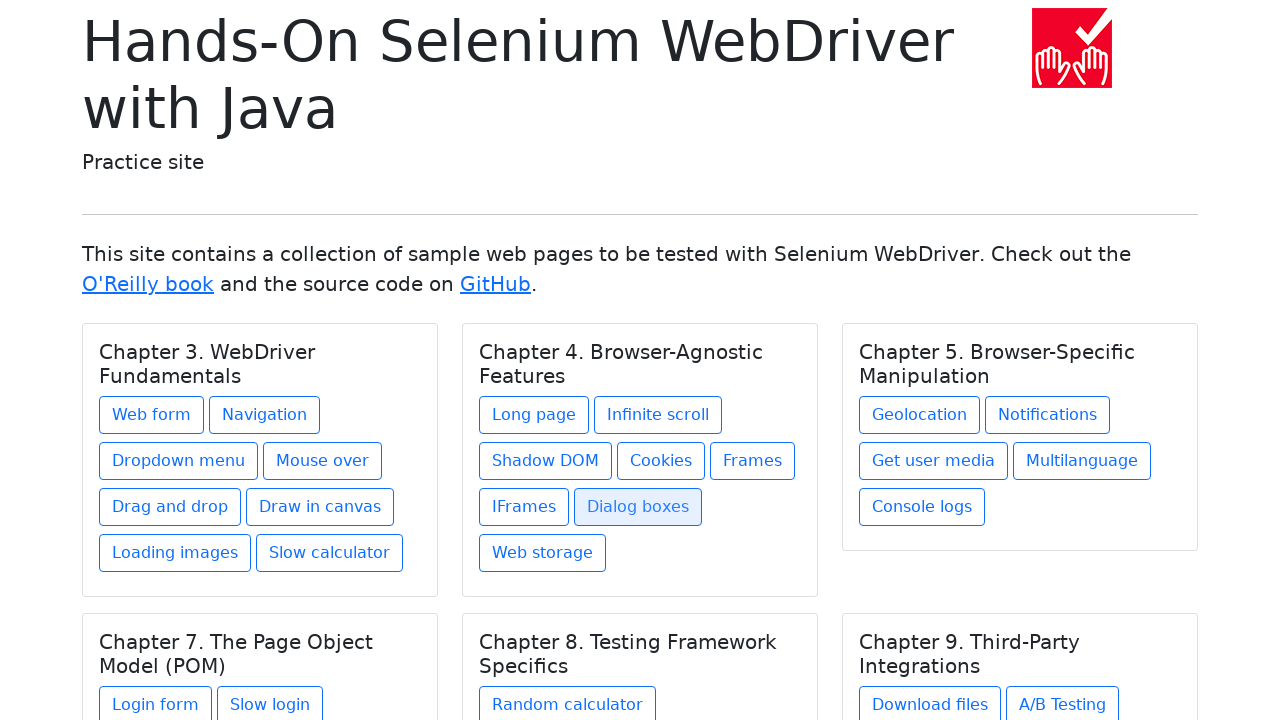

Homepage reloaded
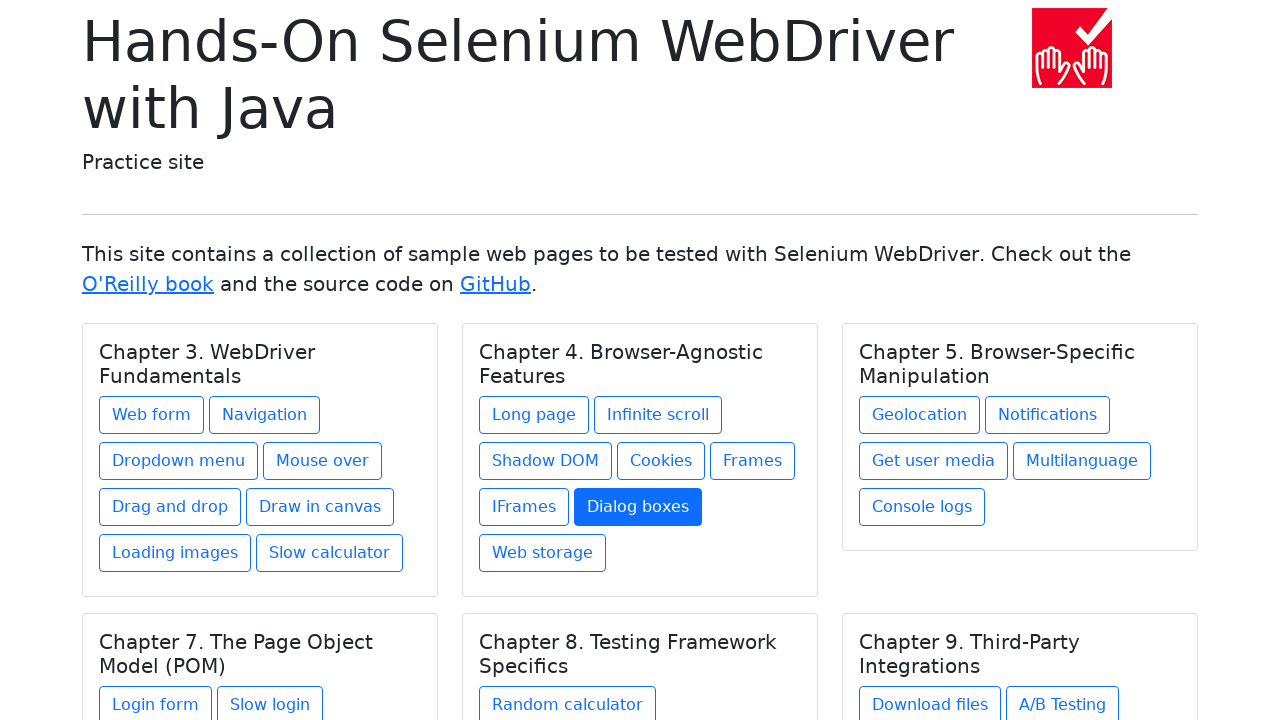

Main page h1 header is visible
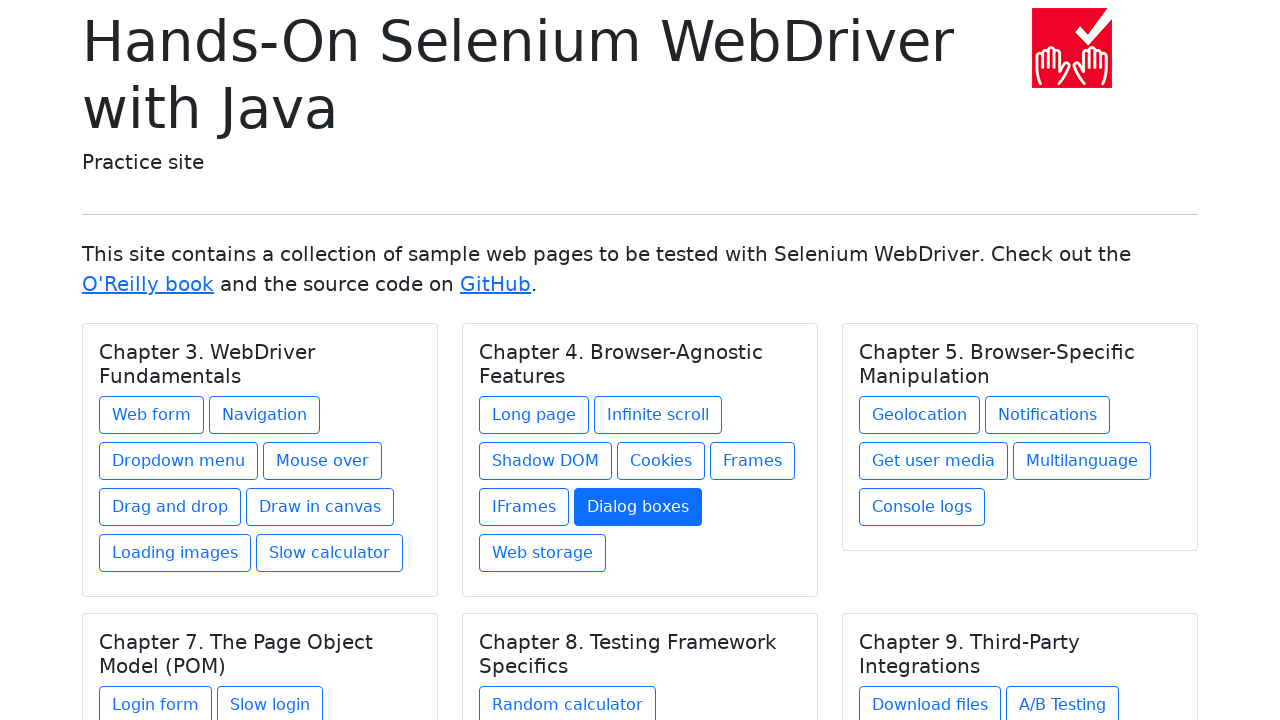

Retrieved header text: 'Hands-On Selenium WebDriver with Java'
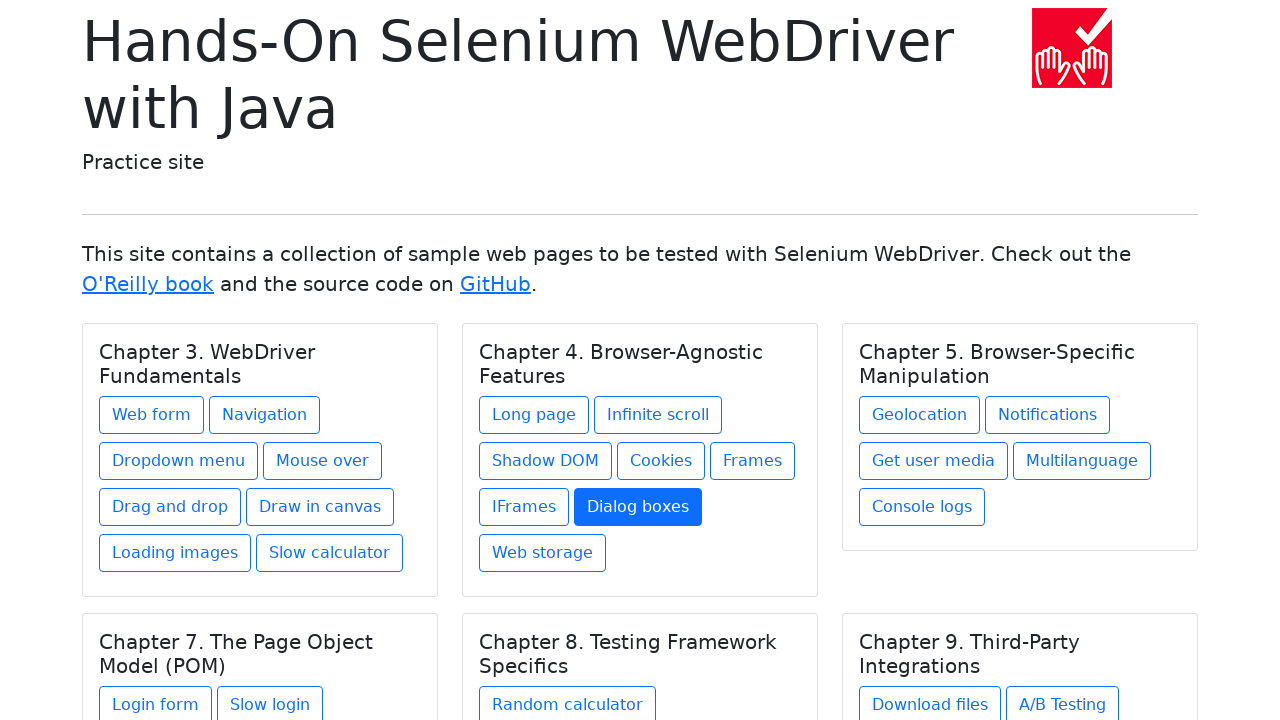

Header text verification passed
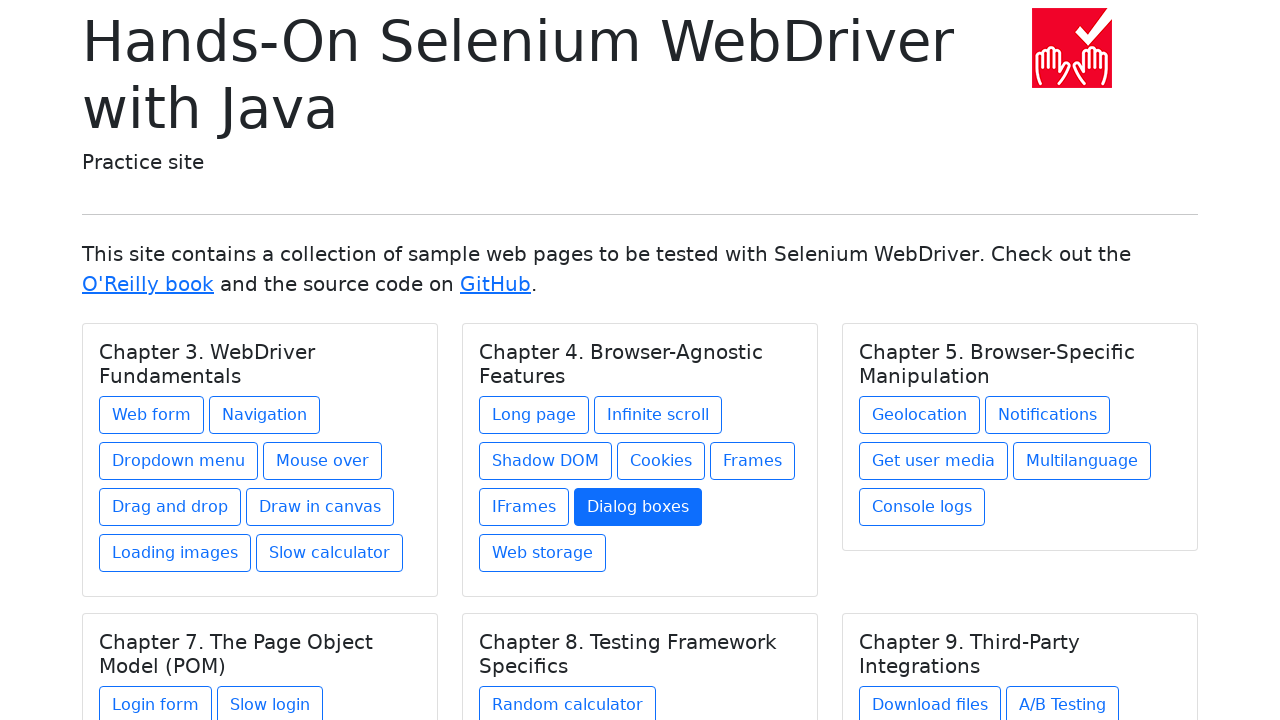

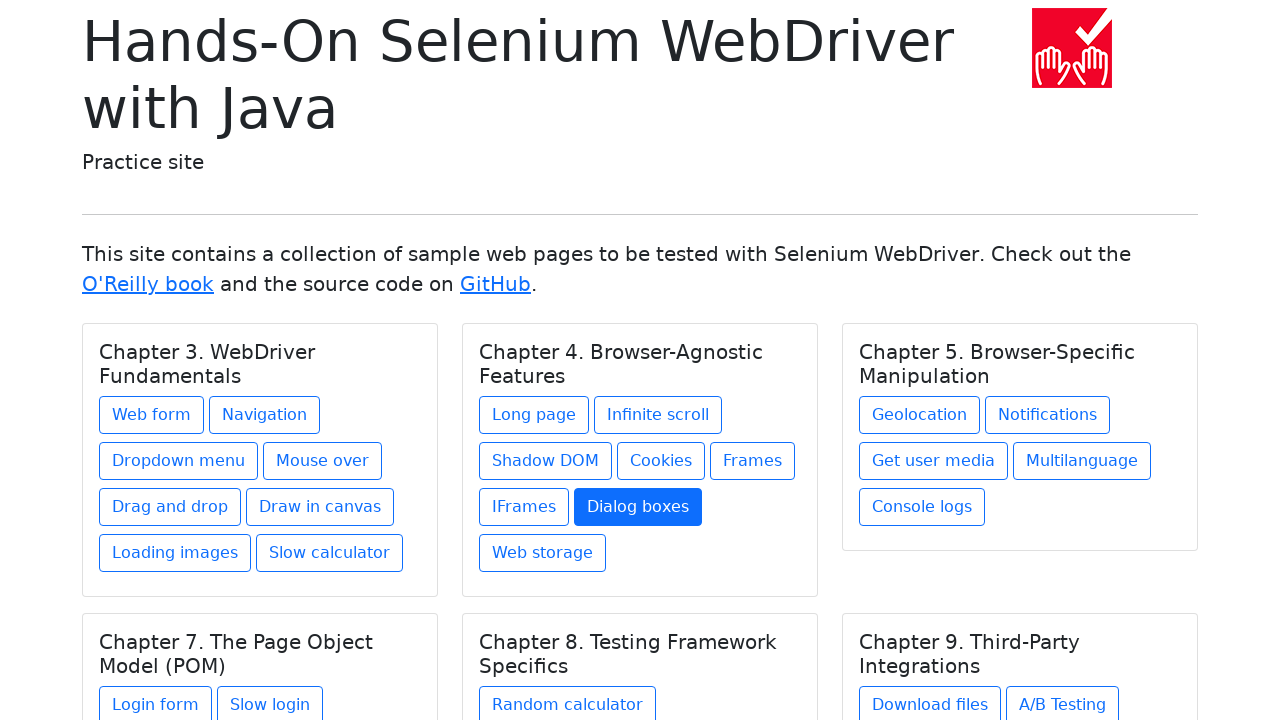